Tests UI responsiveness by navigating to multiple pages of the Calley website at various screen resolutions (desktop and mobile viewports), verifying that pages load correctly at each resolution.

Starting URL: https://www.getcalley.com/

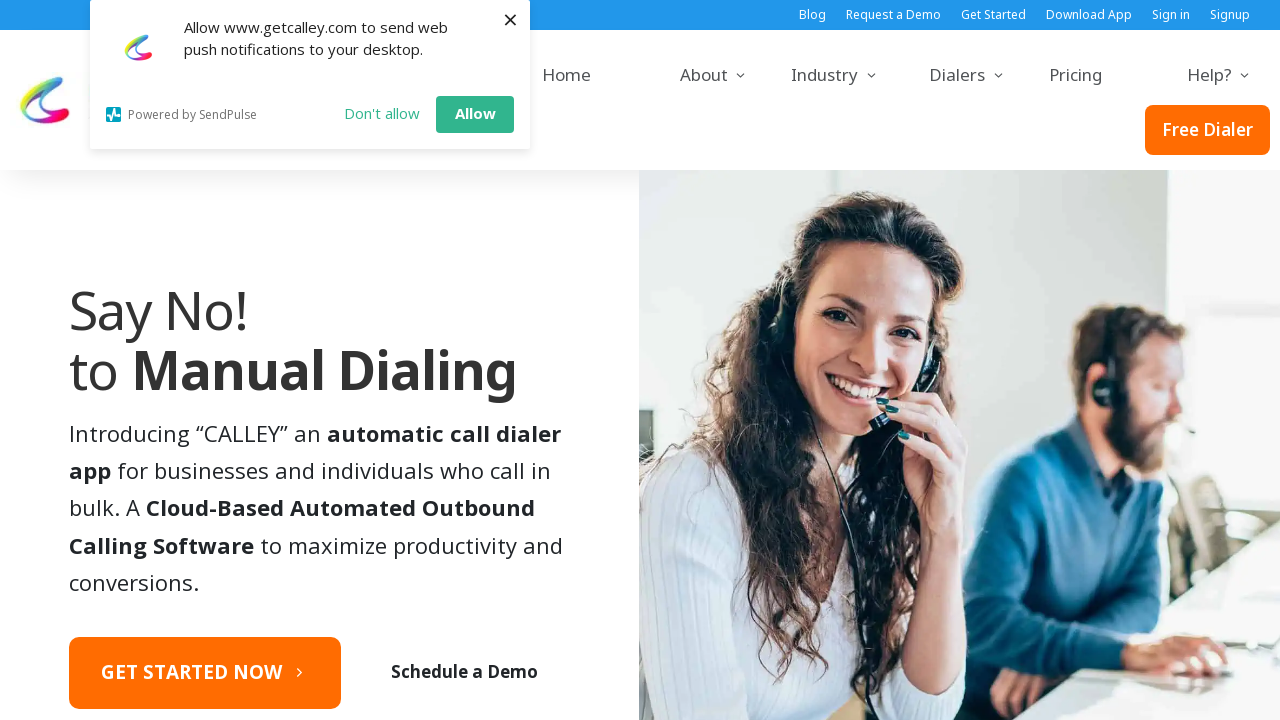

Set viewport to Desktop resolution 1920x1080
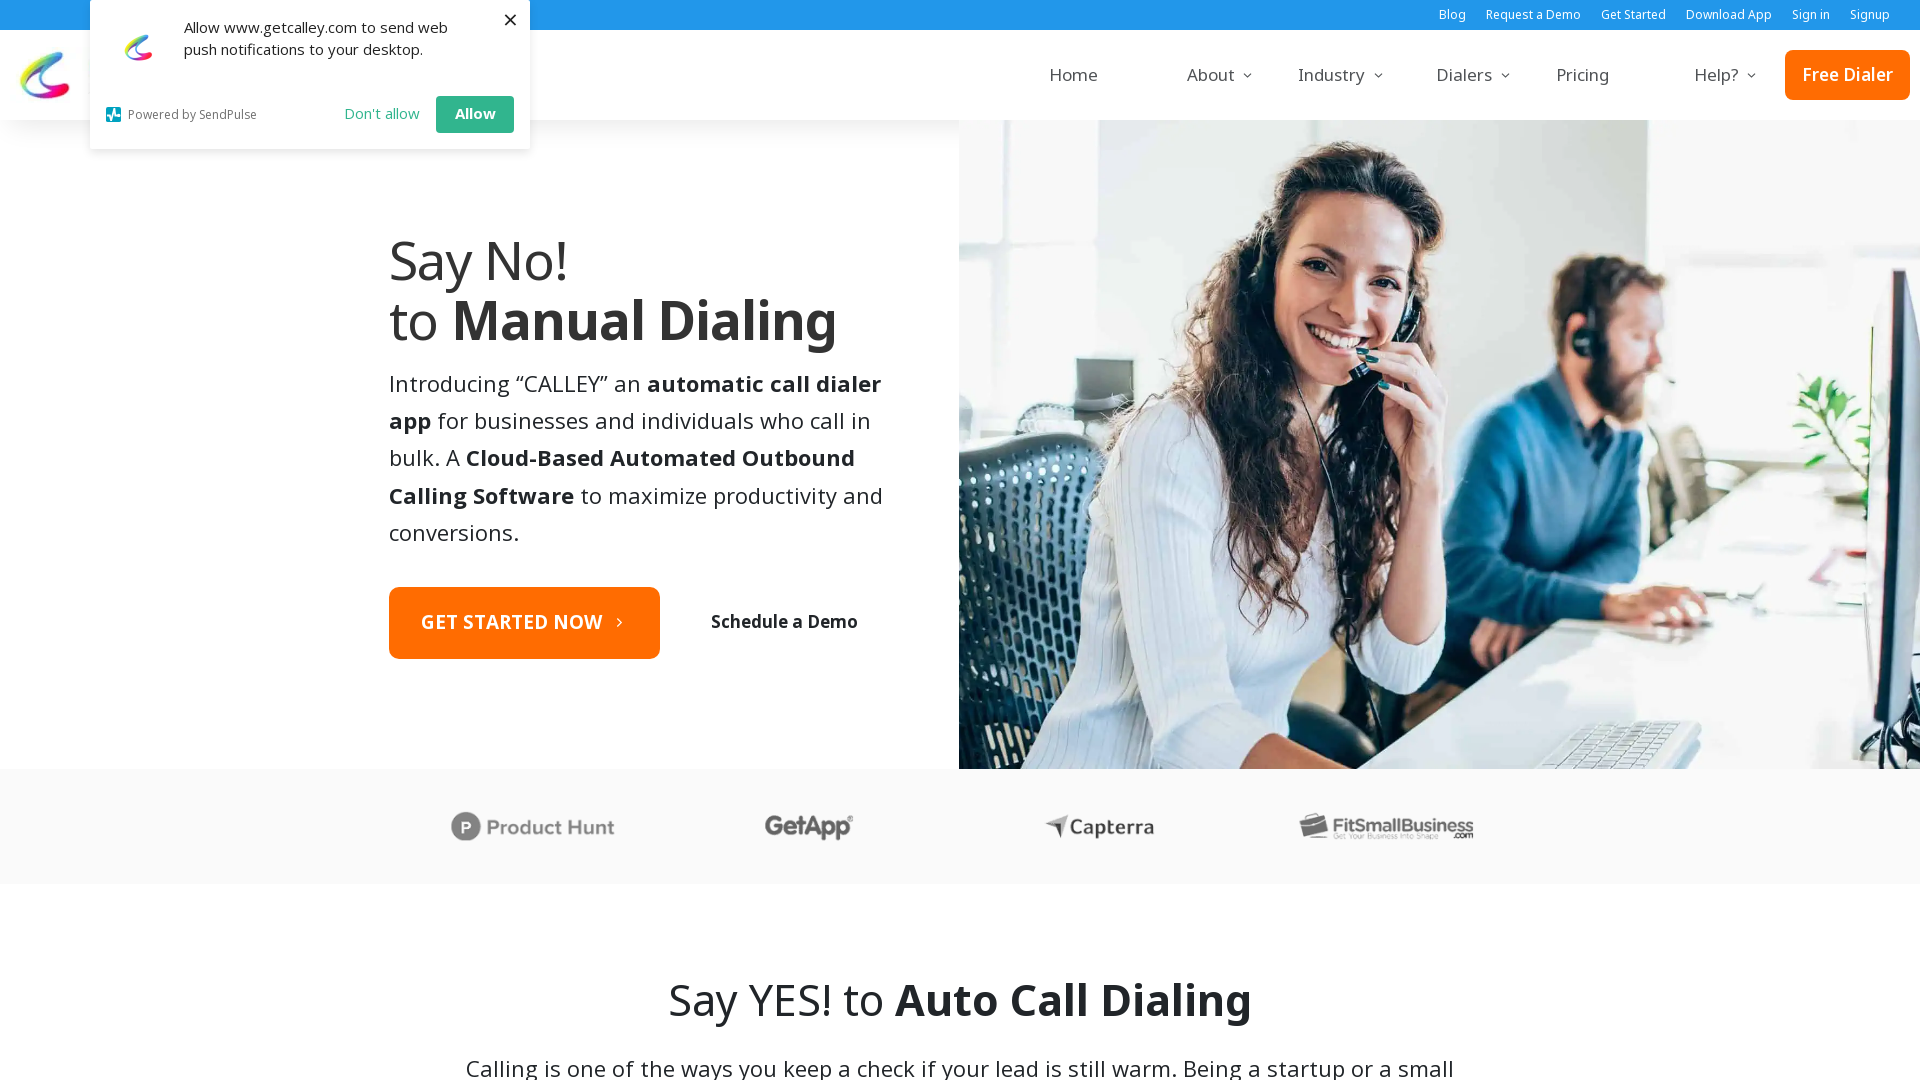

Navigated to https://www.getcalley.com/ at Desktop 1920x1080
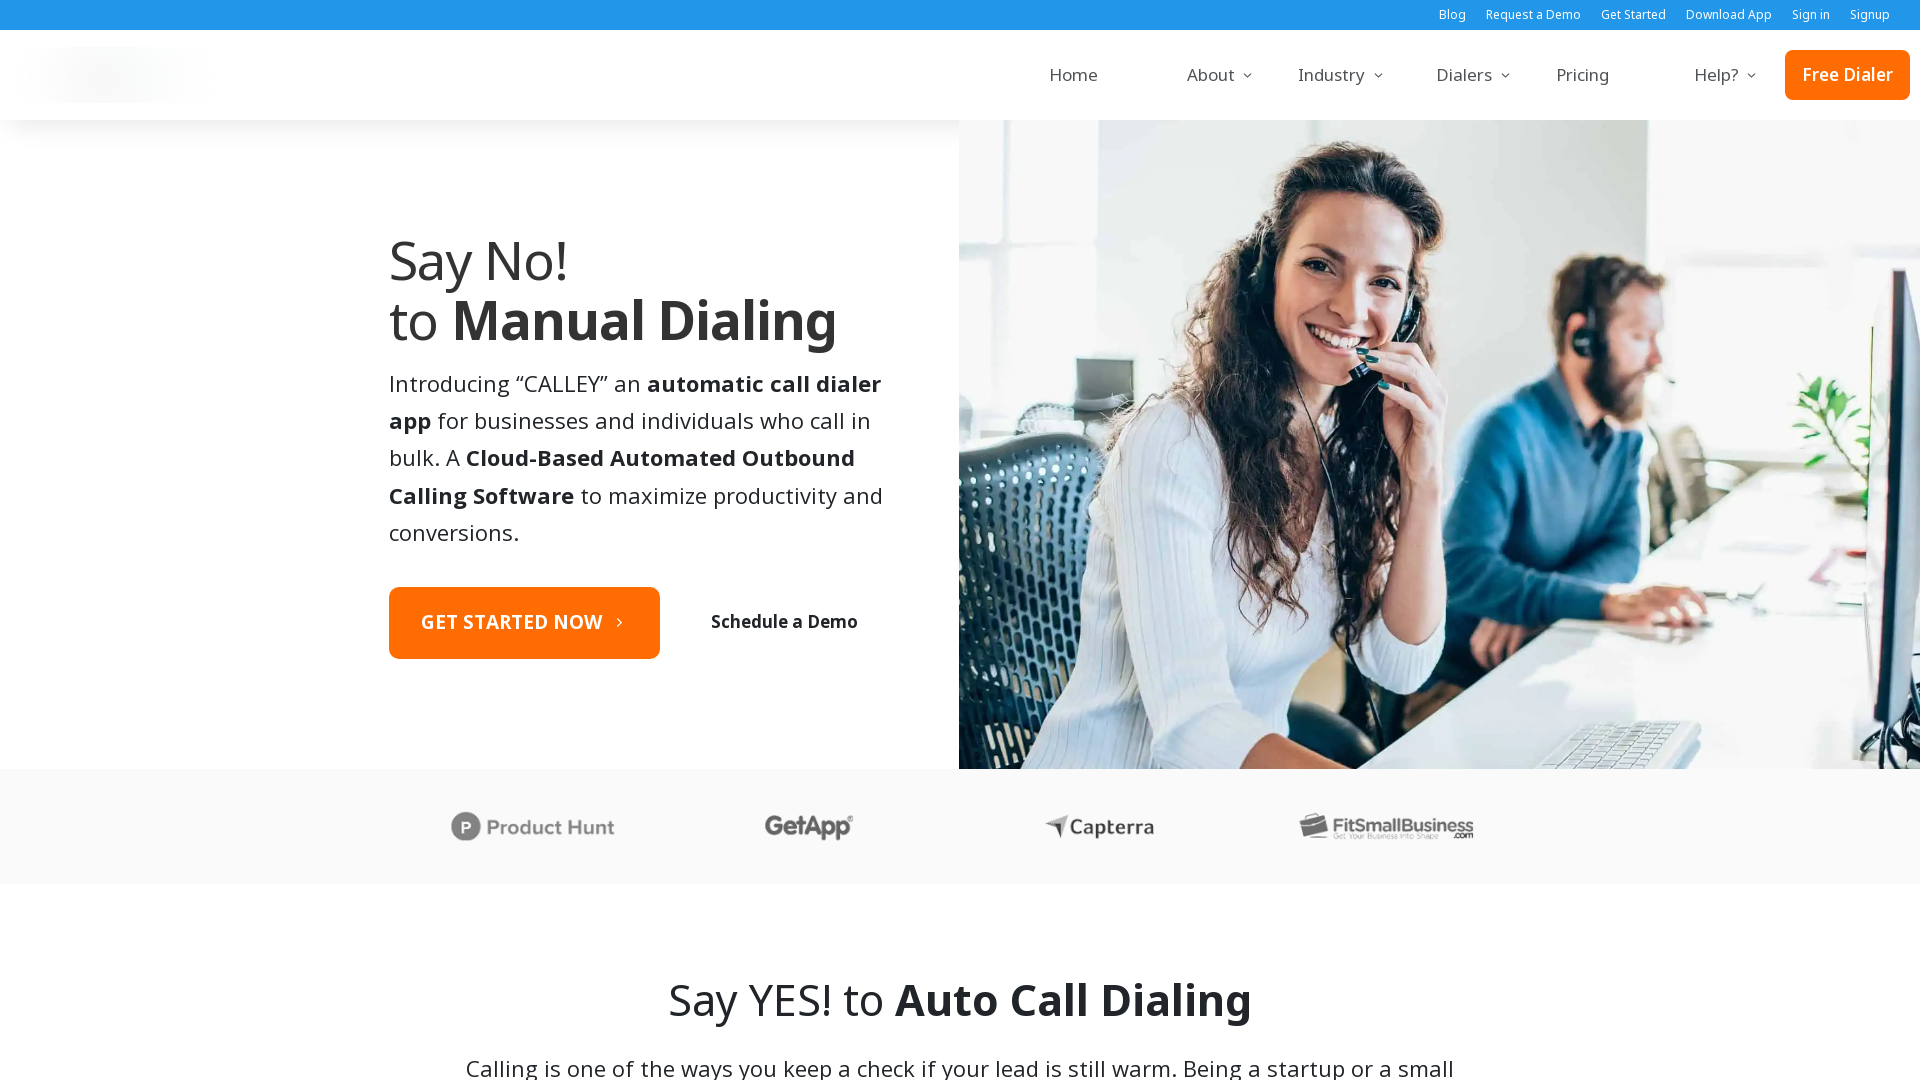

Page loaded successfully at Desktop 1920x1080
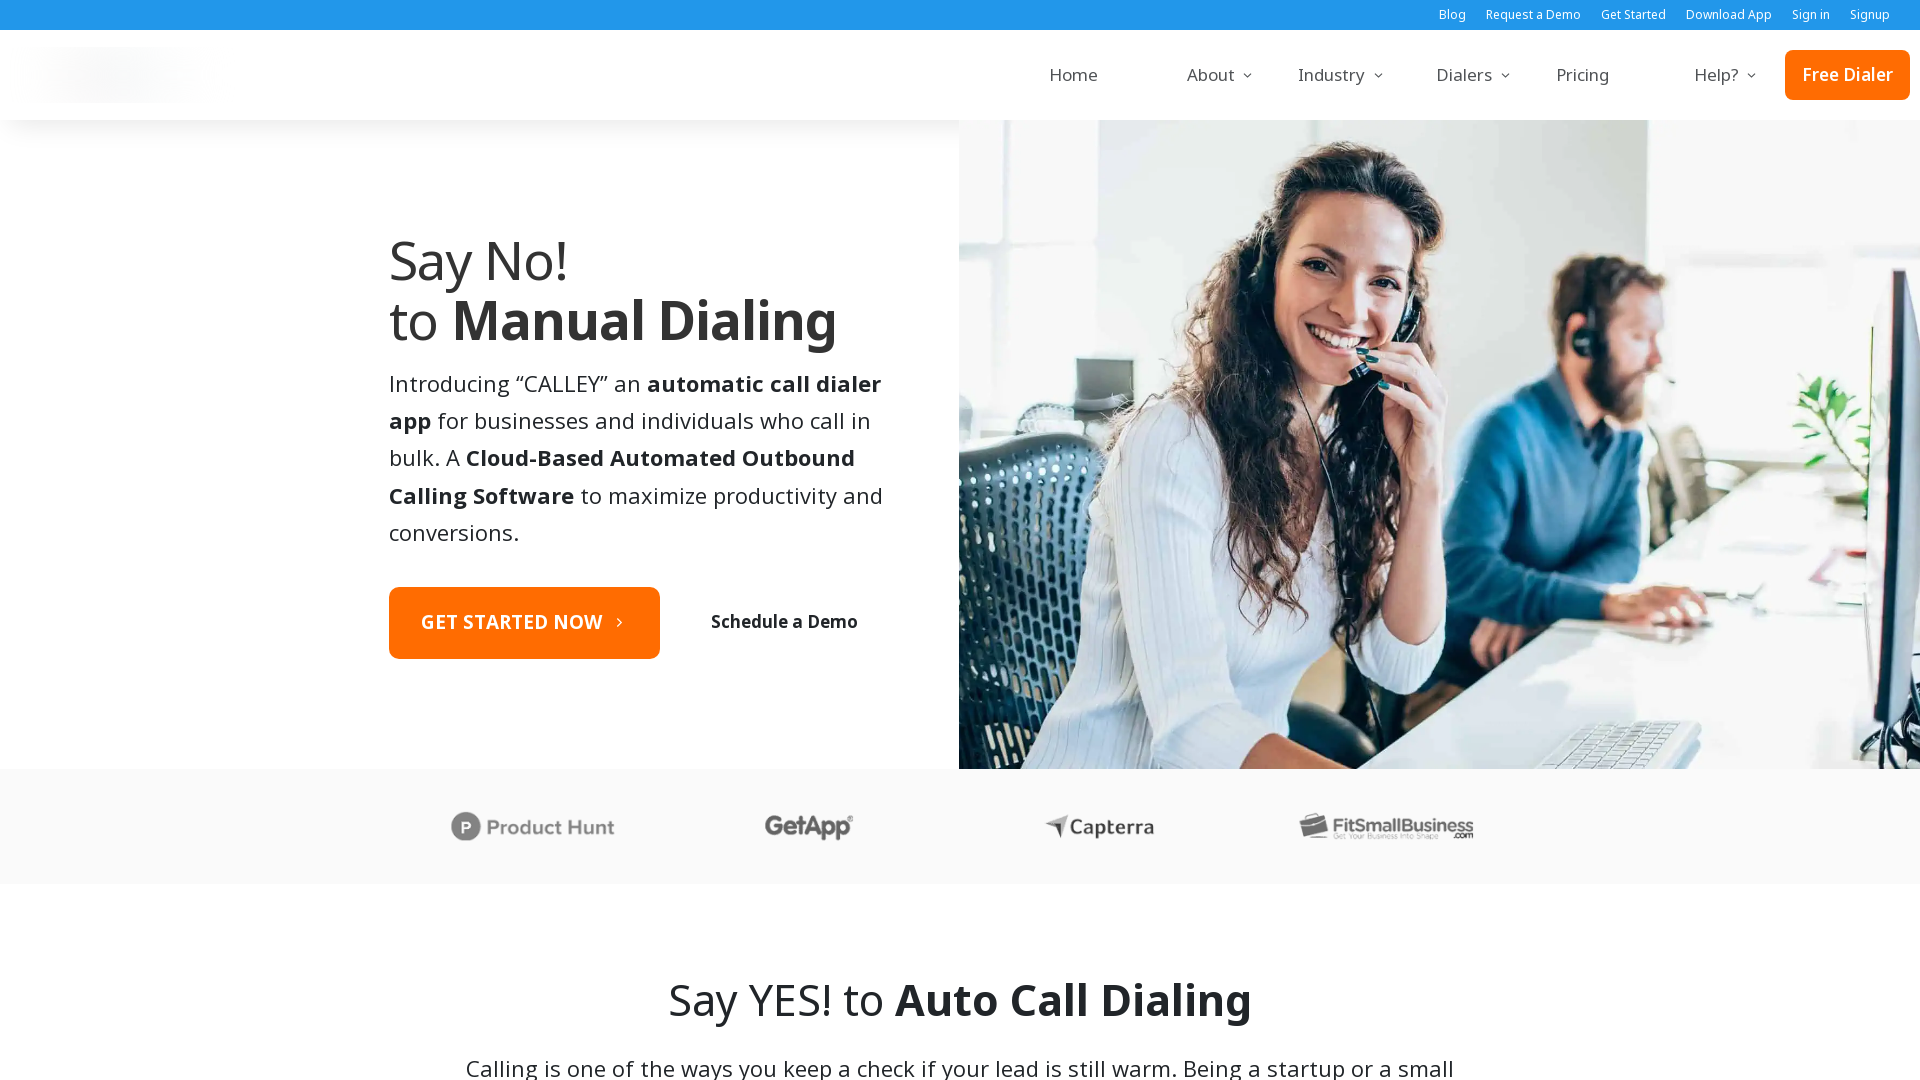

Navigated to https://www.getcalley.com/calley-lifetime-offer/ at Desktop 1920x1080
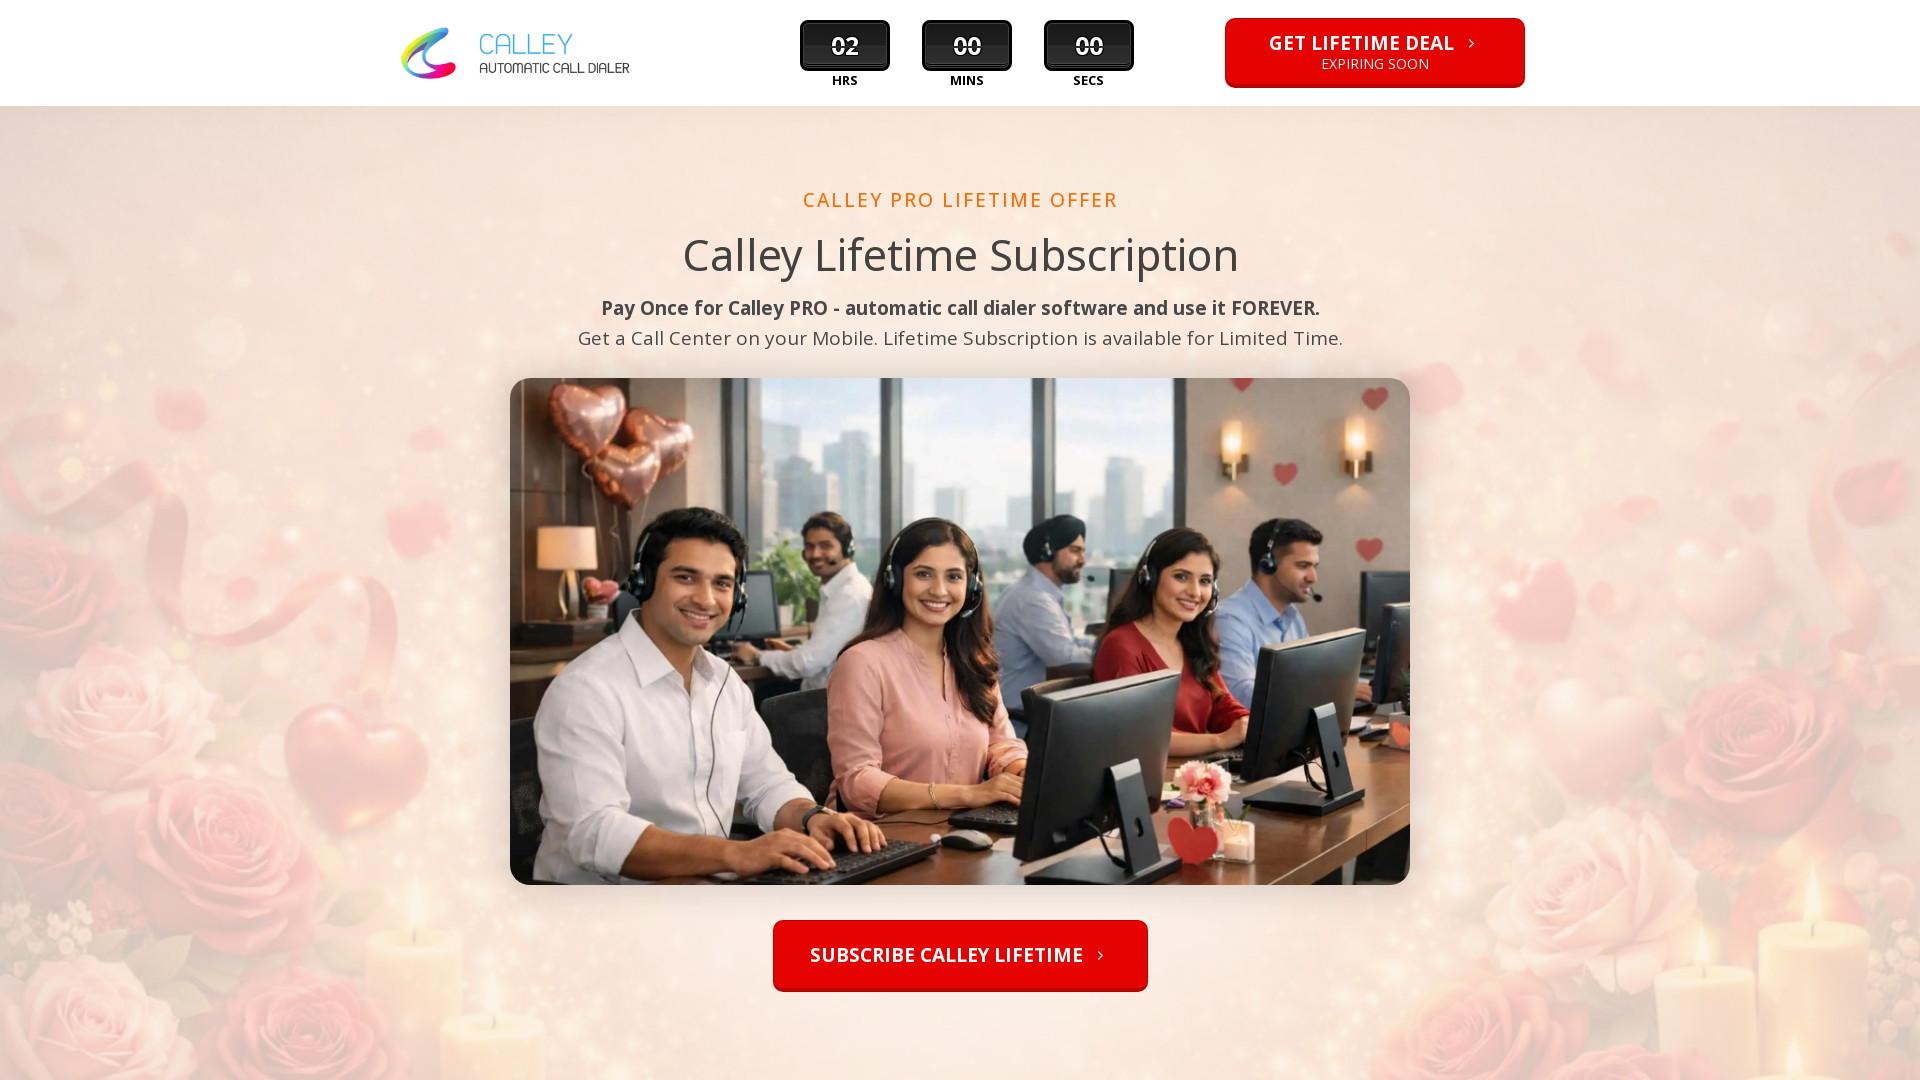

Page loaded successfully at Desktop 1920x1080
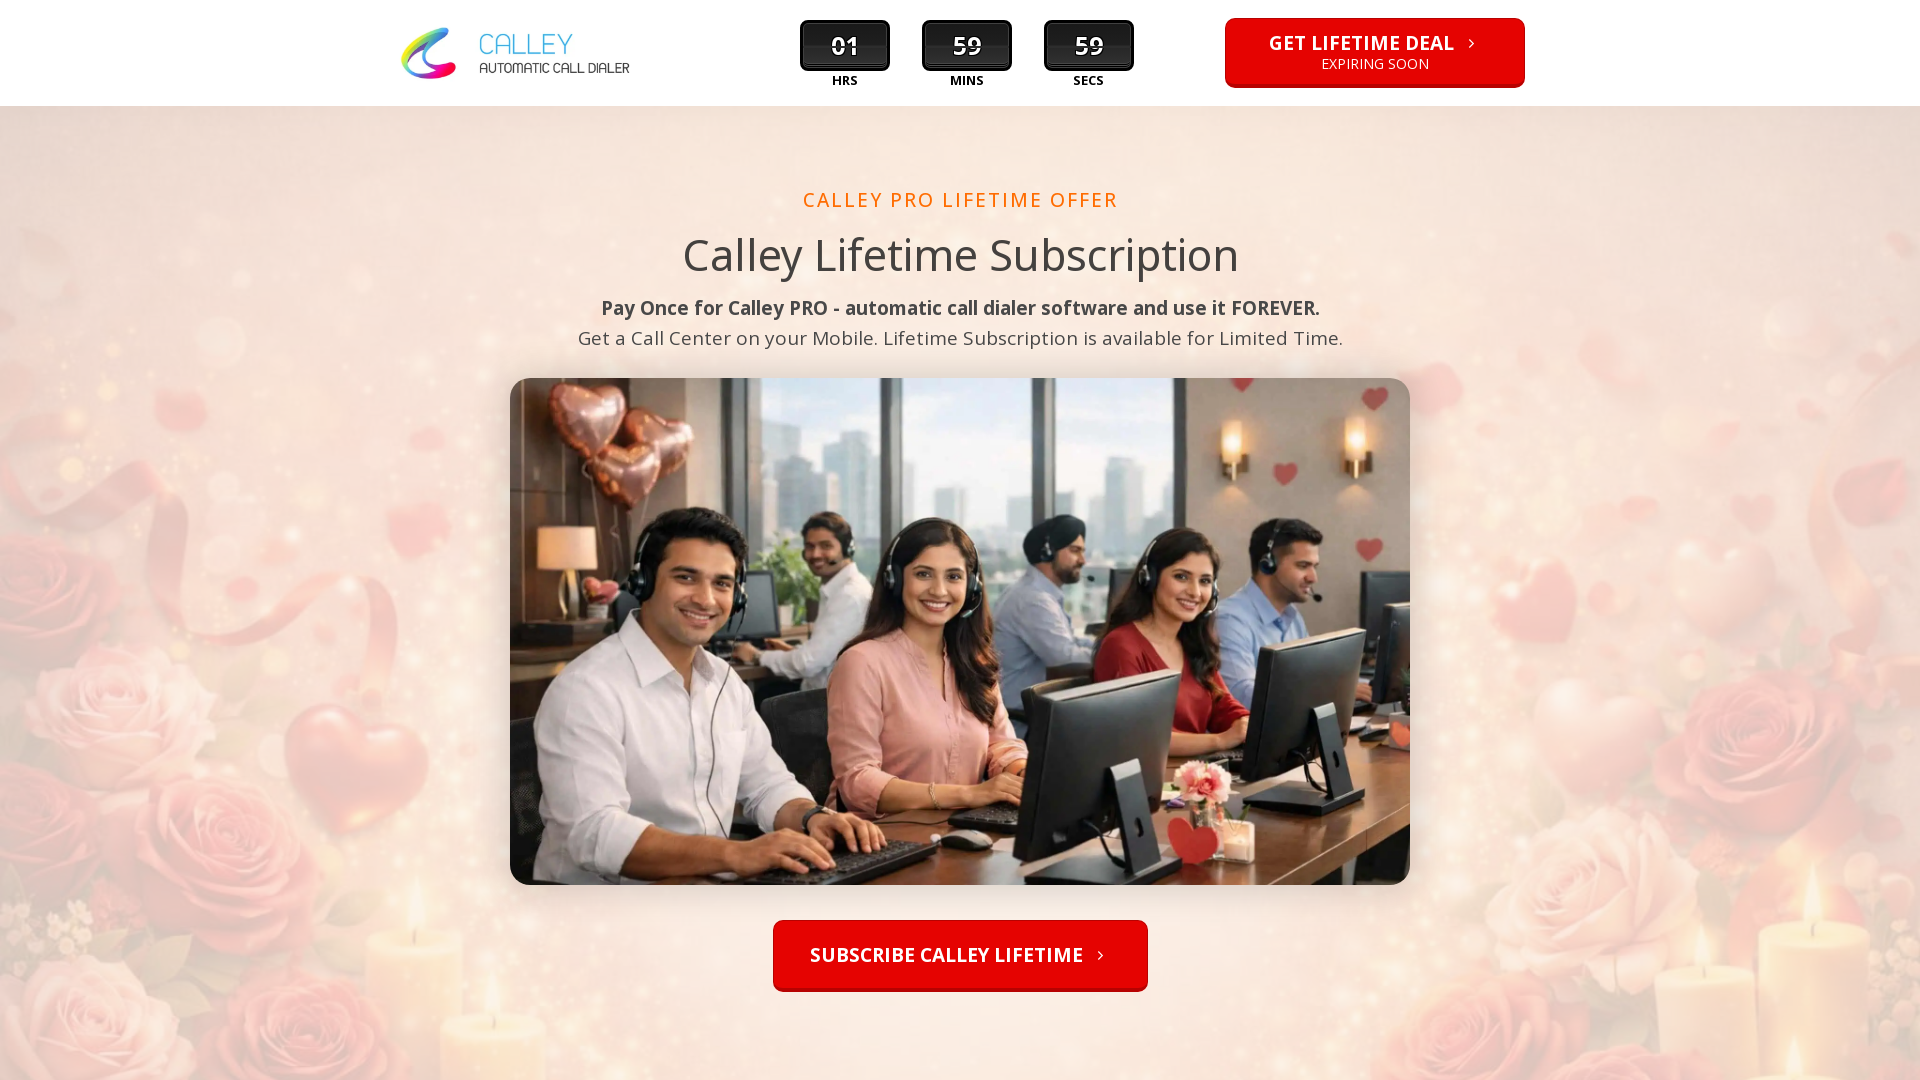

Navigated to https://www.getcalley.com/see-a-demo/ at Desktop 1920x1080
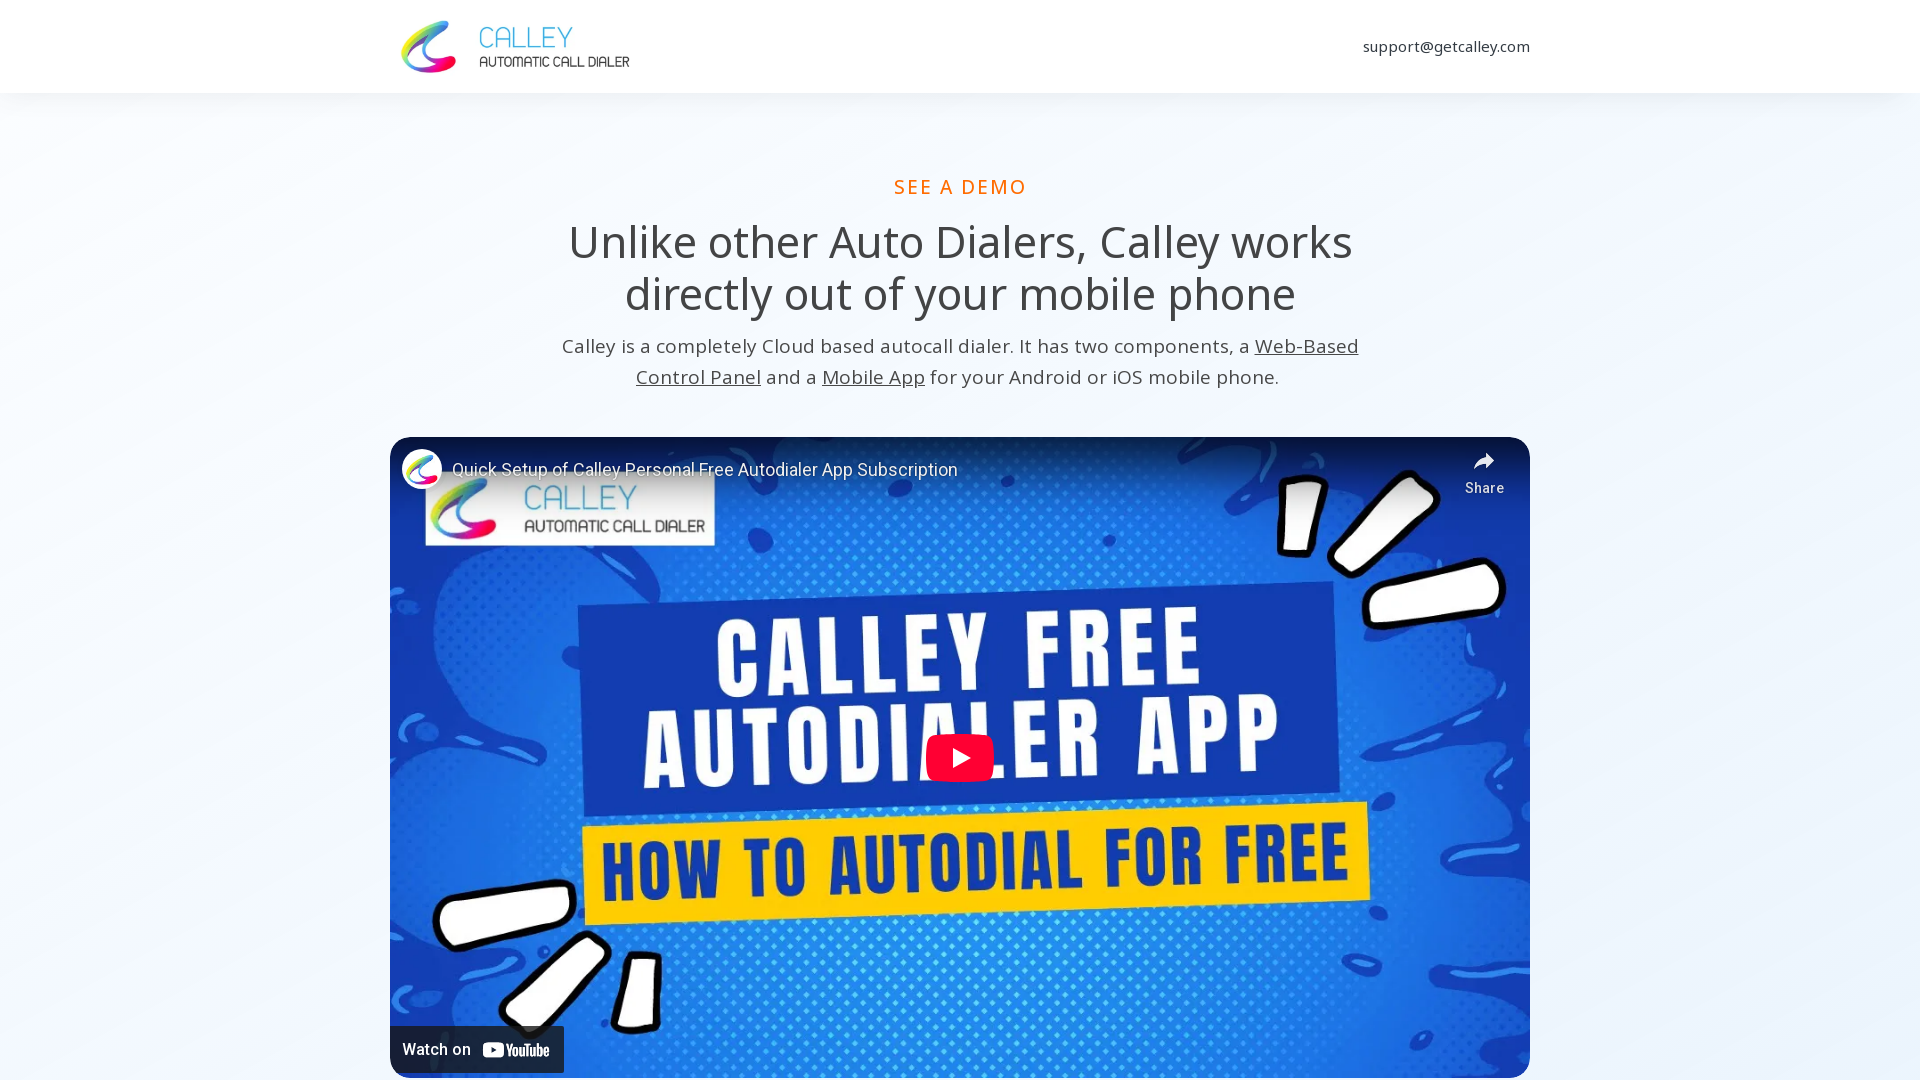

Page loaded successfully at Desktop 1920x1080
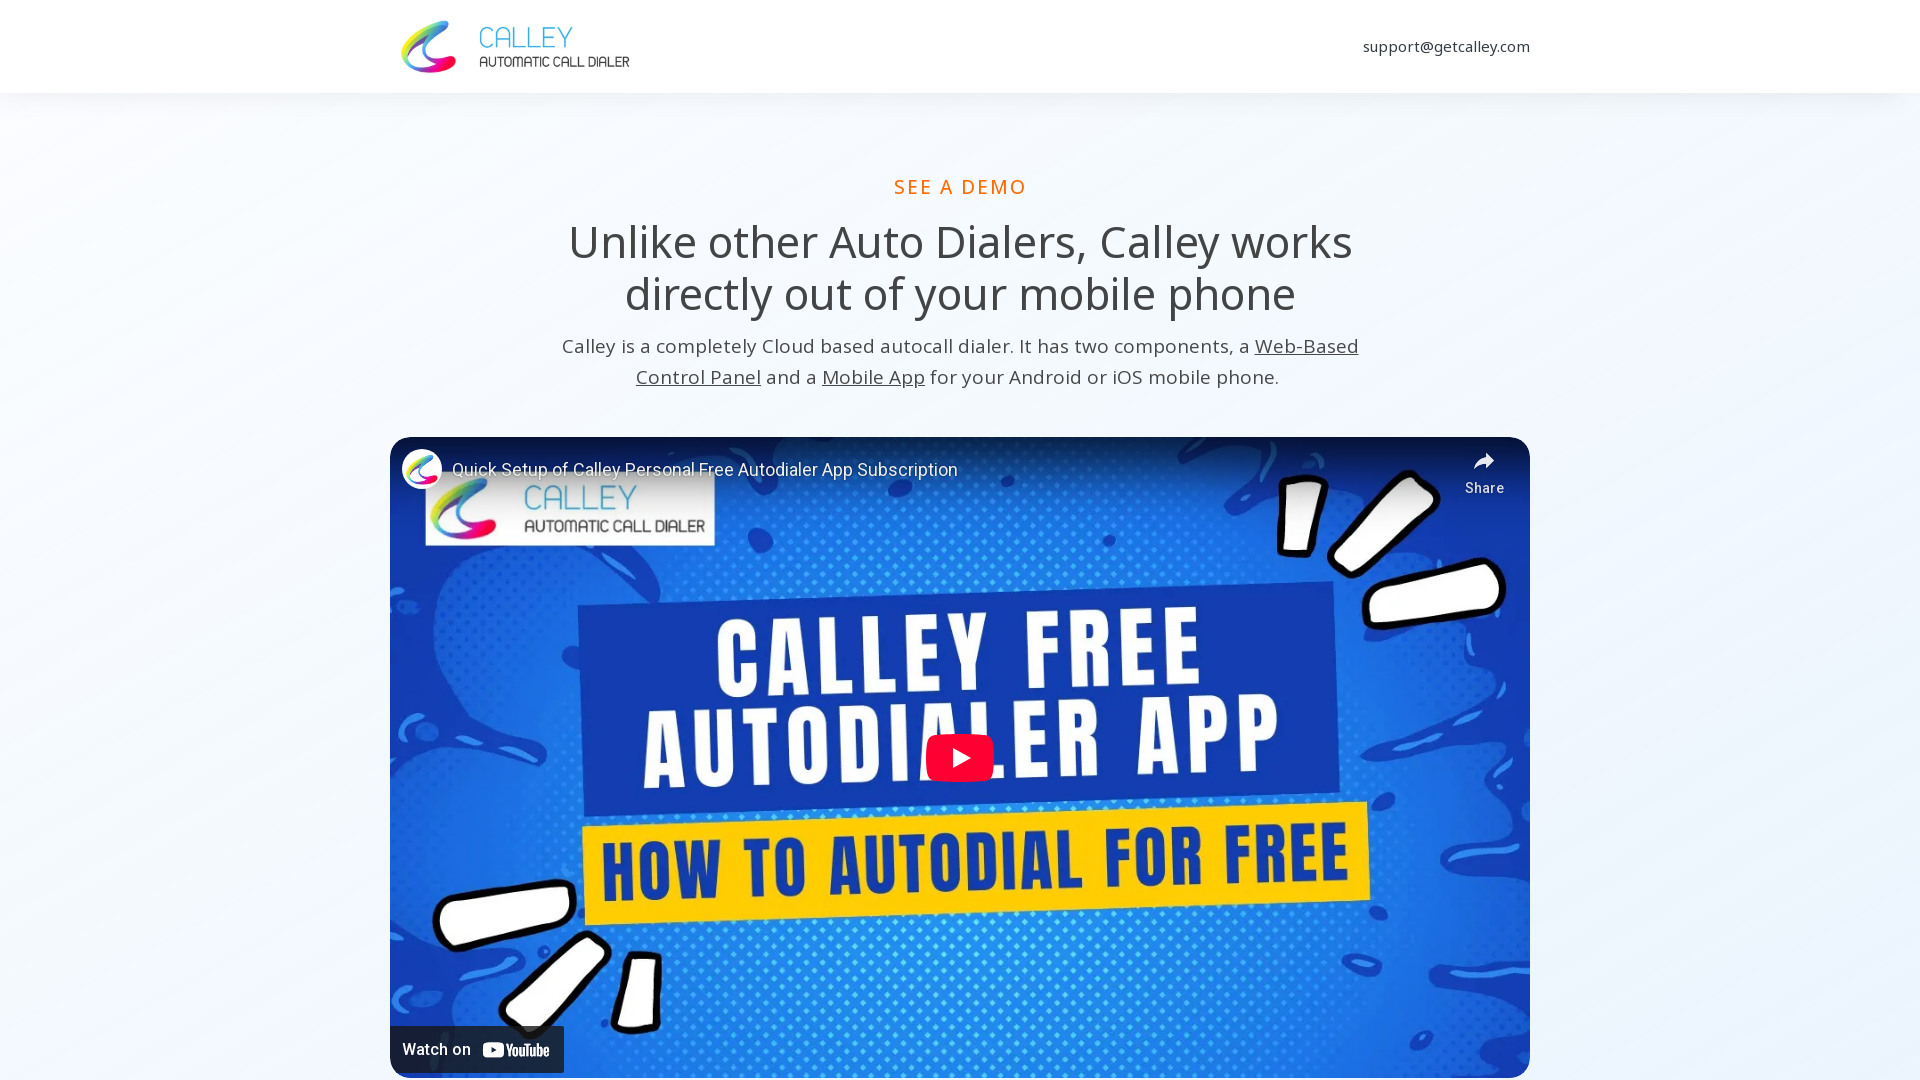

Navigated to https://www.getcalley.com/calley-teams-features/ at Desktop 1920x1080
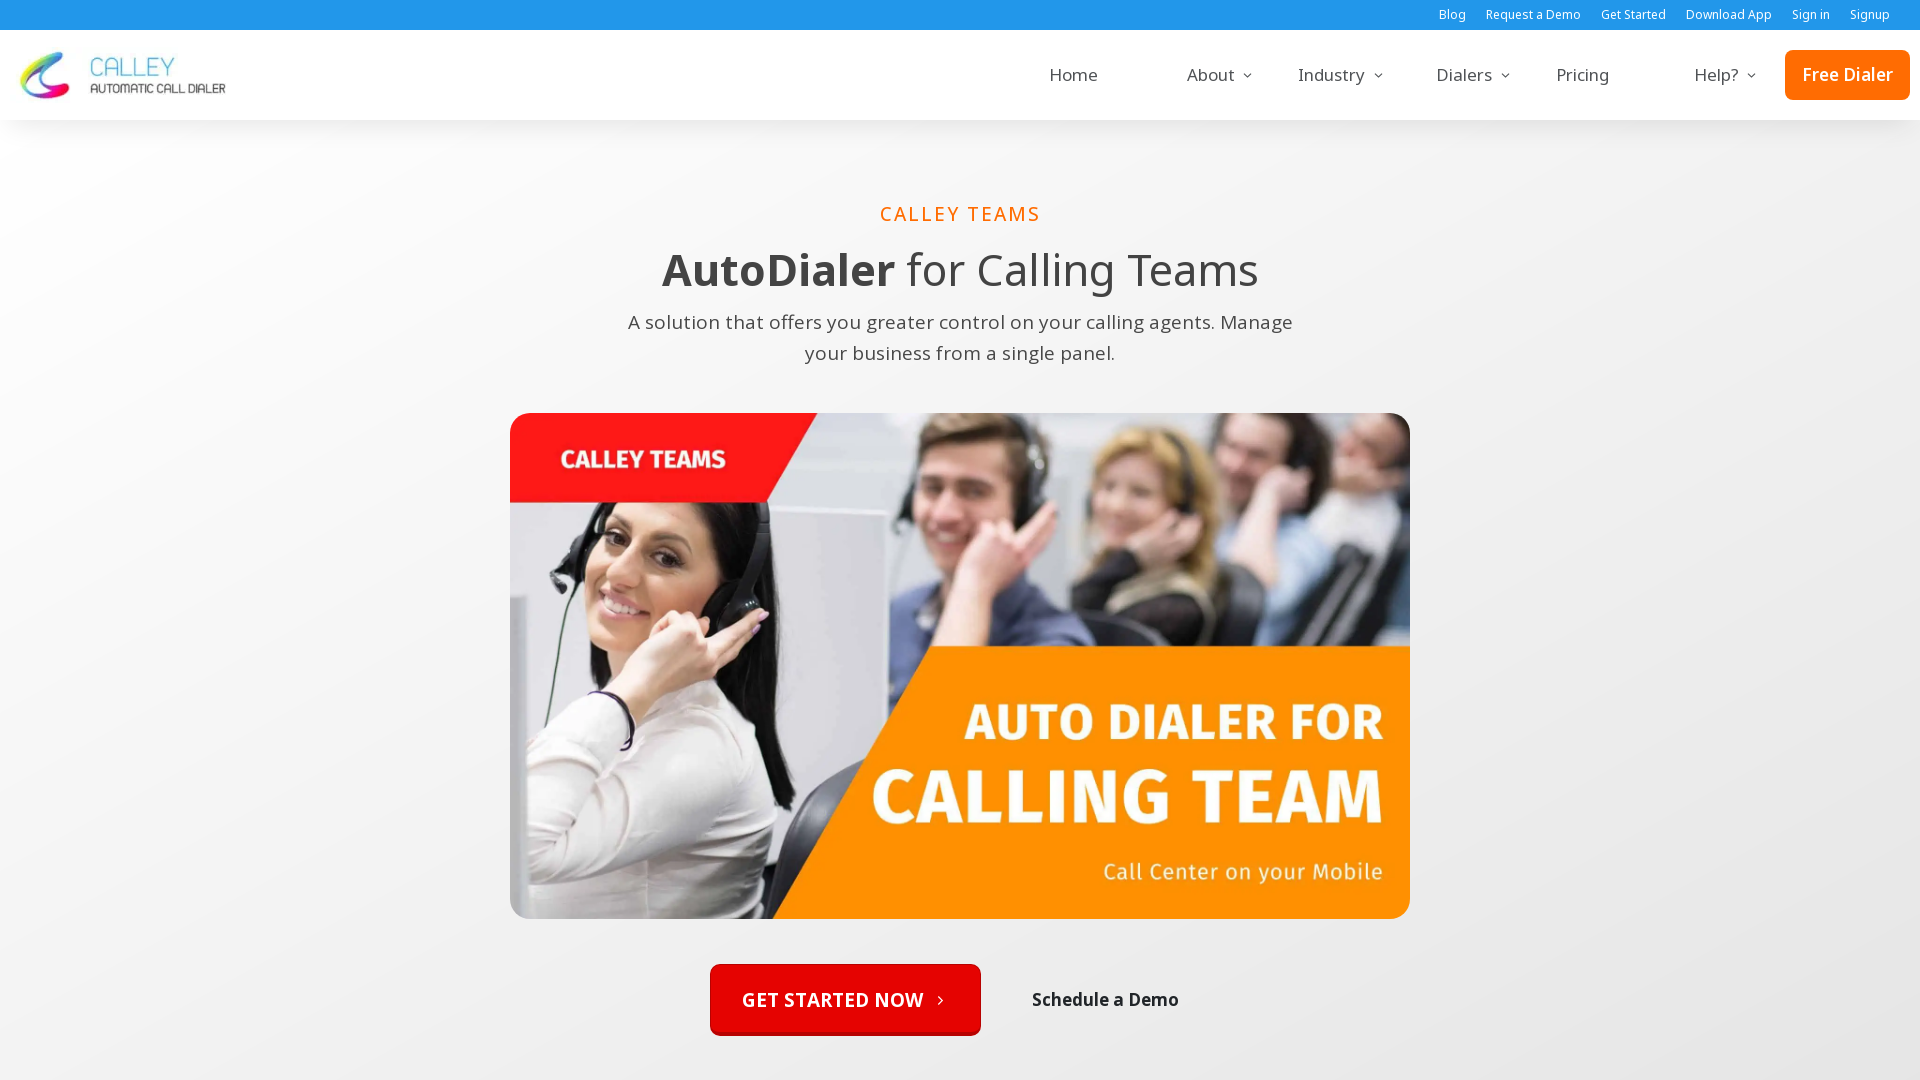

Page loaded successfully at Desktop 1920x1080
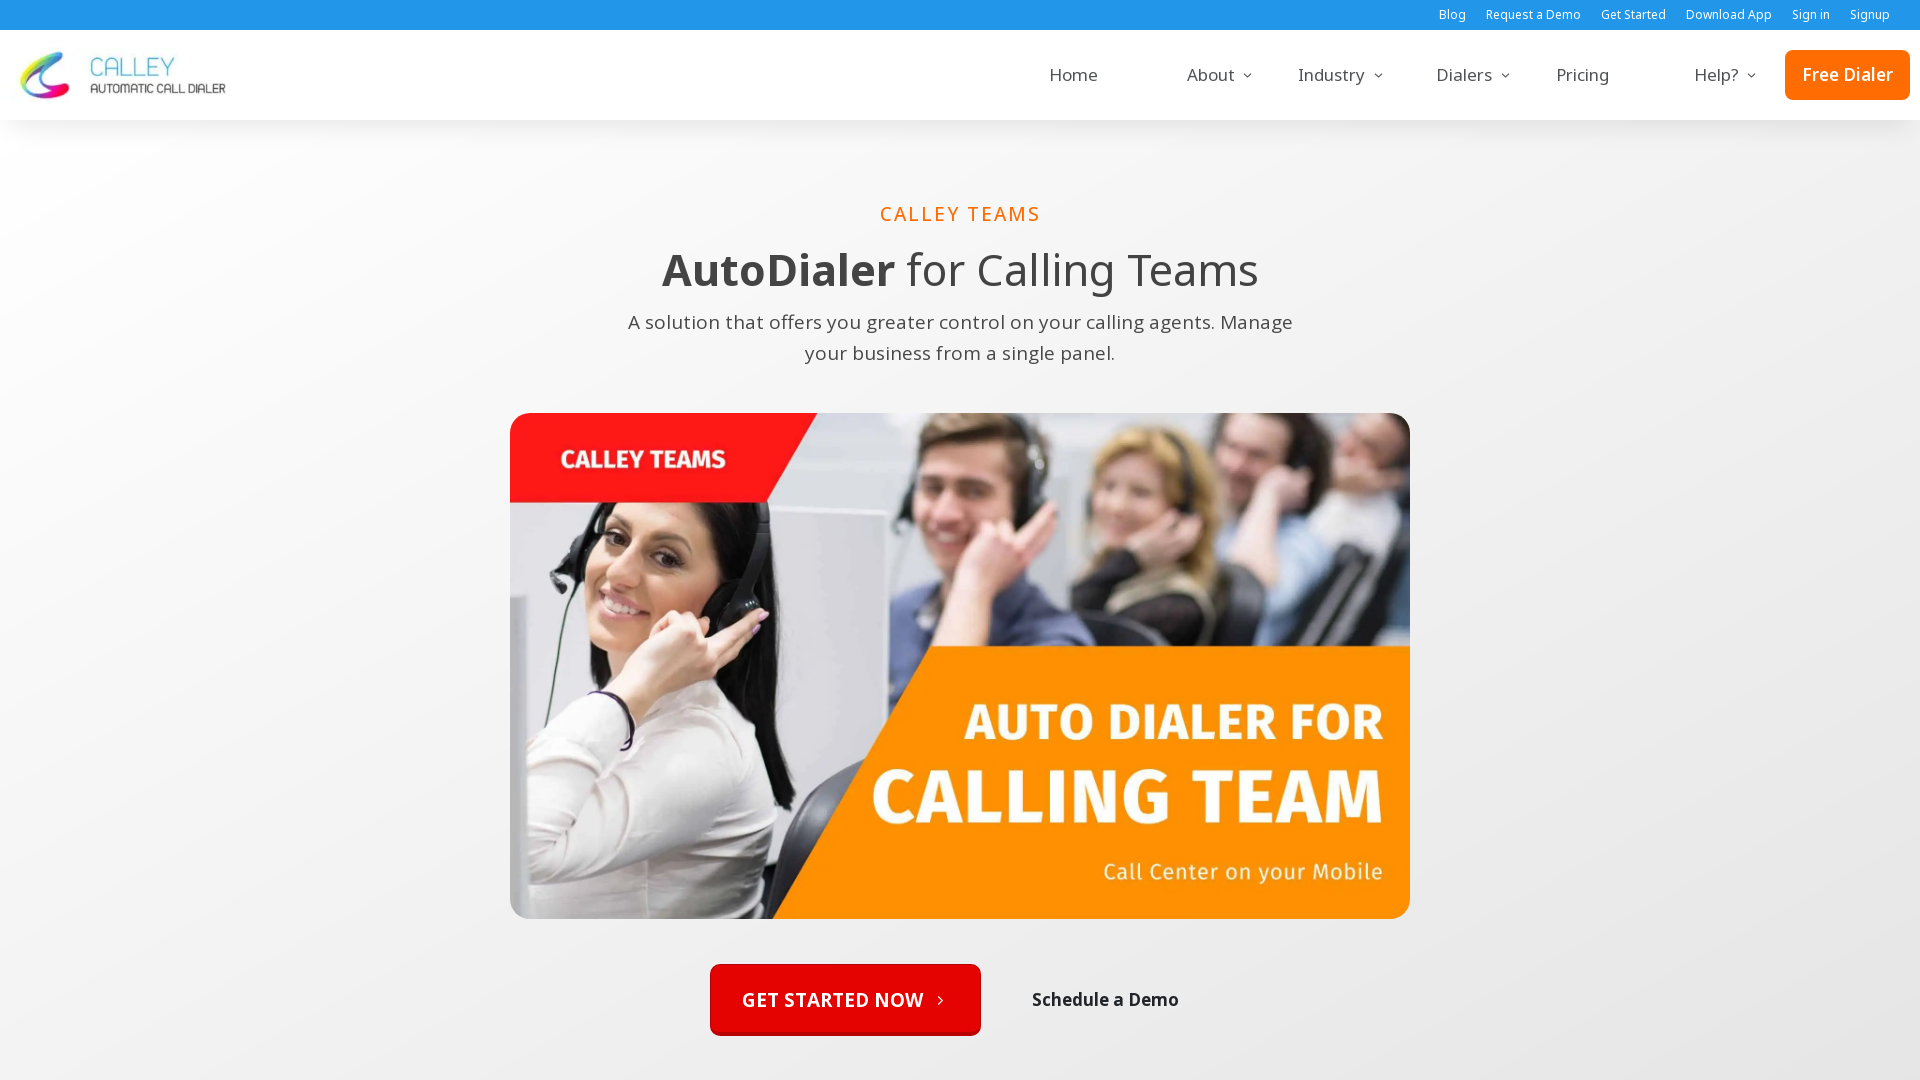

Navigated to https://www.getcalley.com/calley-pro-features/ at Desktop 1920x1080
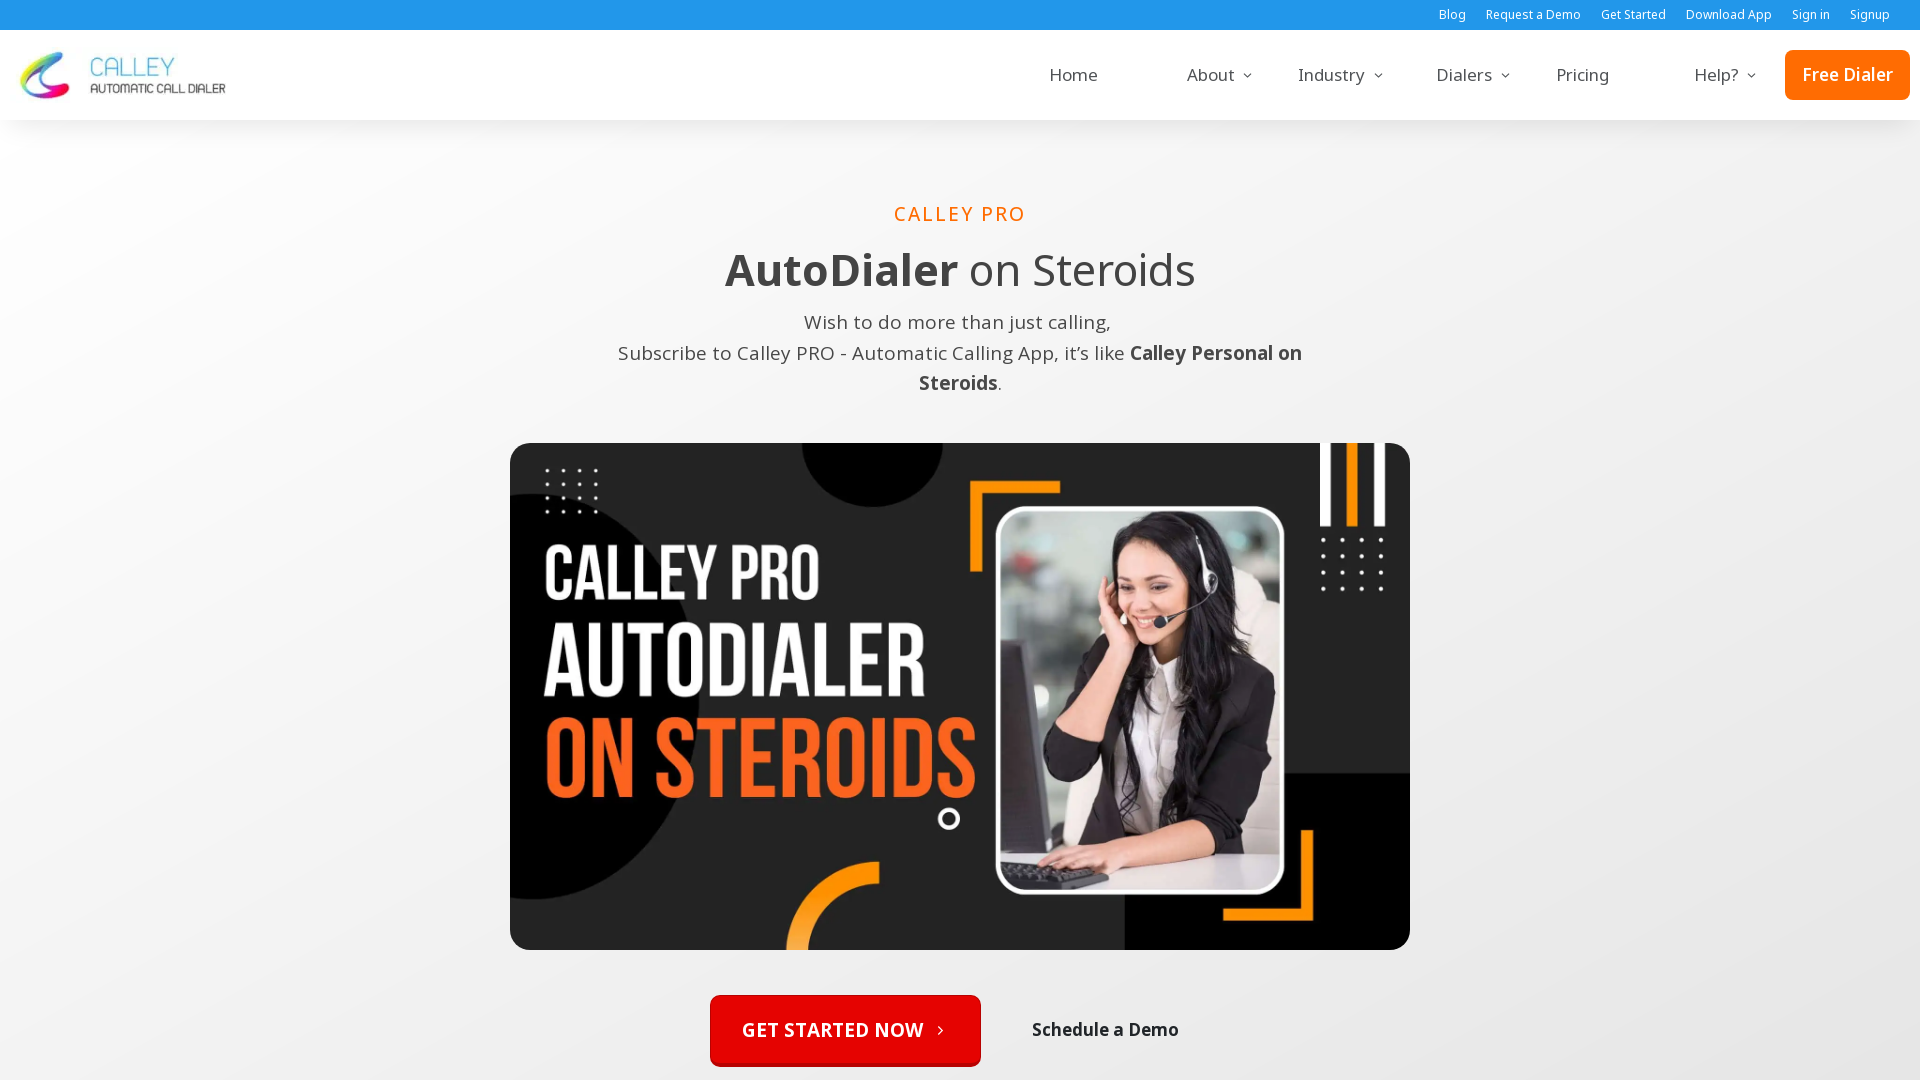

Page loaded successfully at Desktop 1920x1080
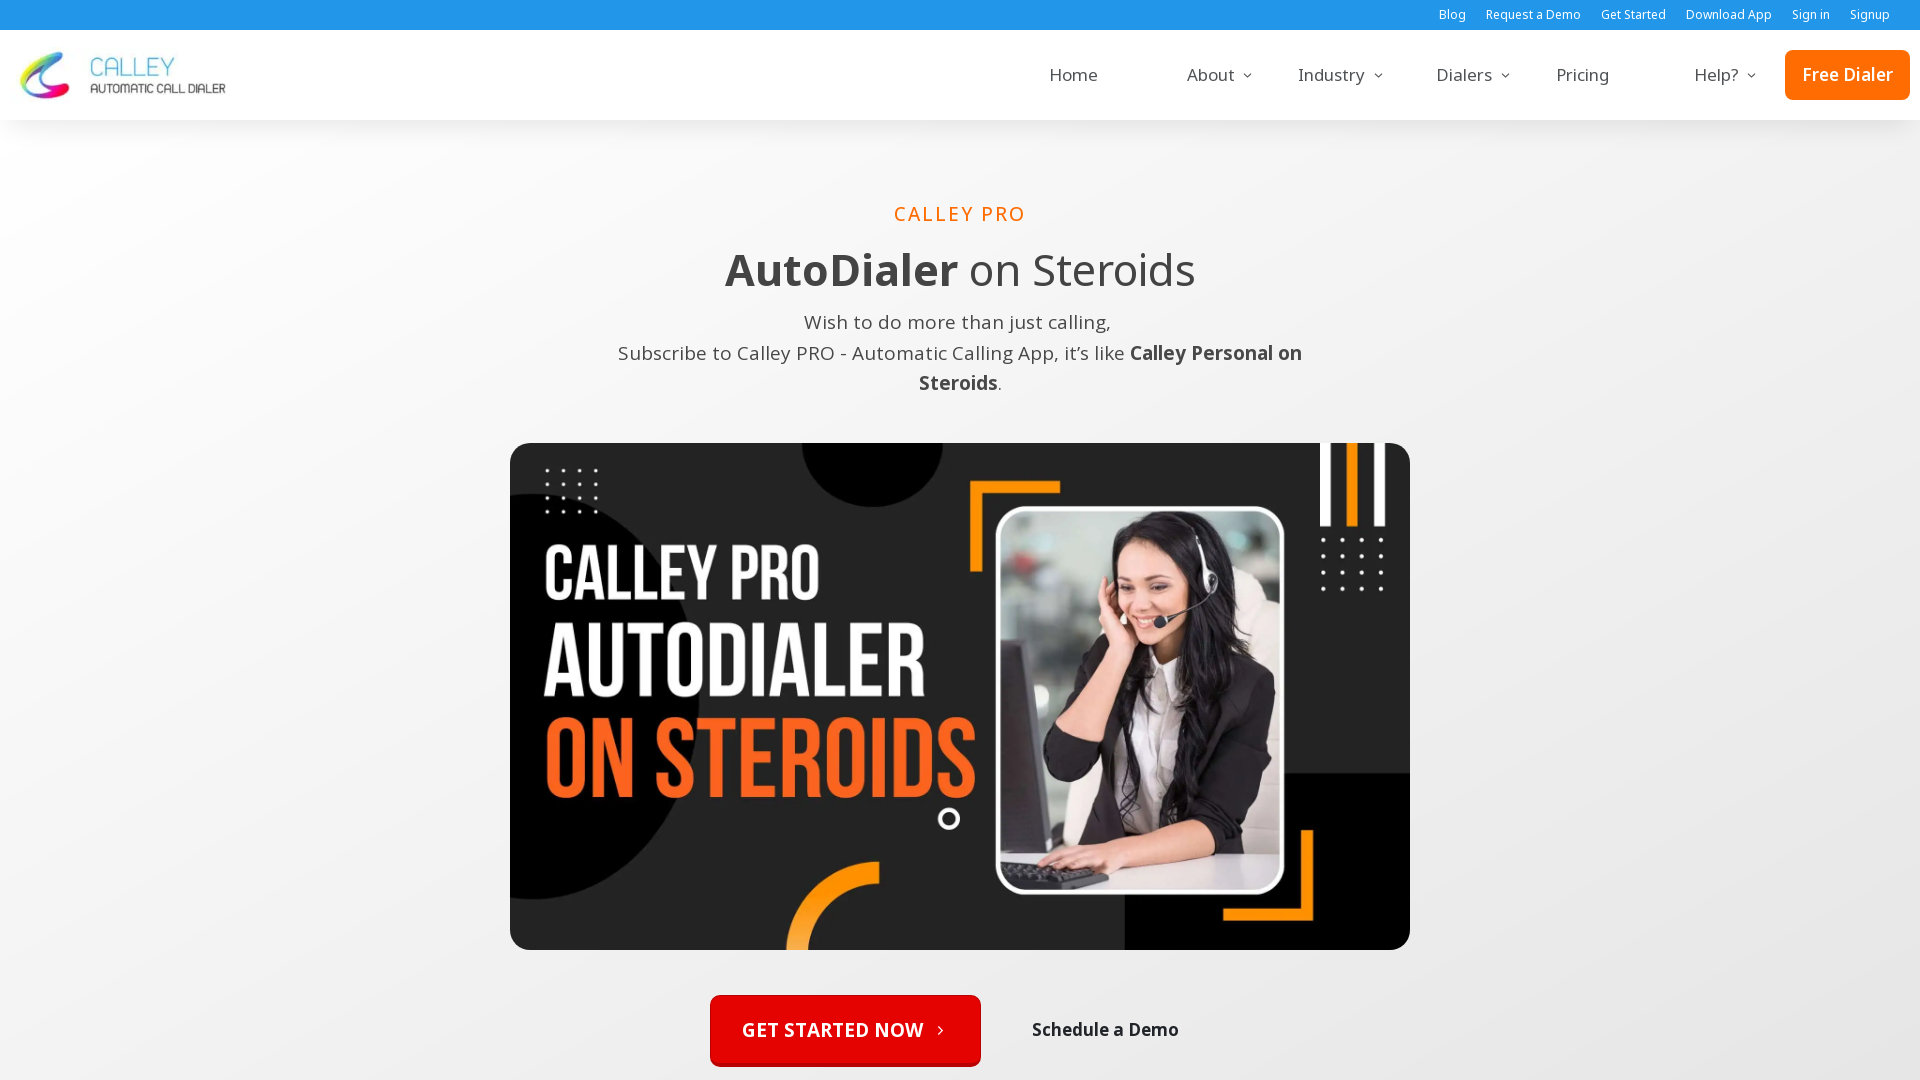

Set viewport to Desktop resolution 1366x768
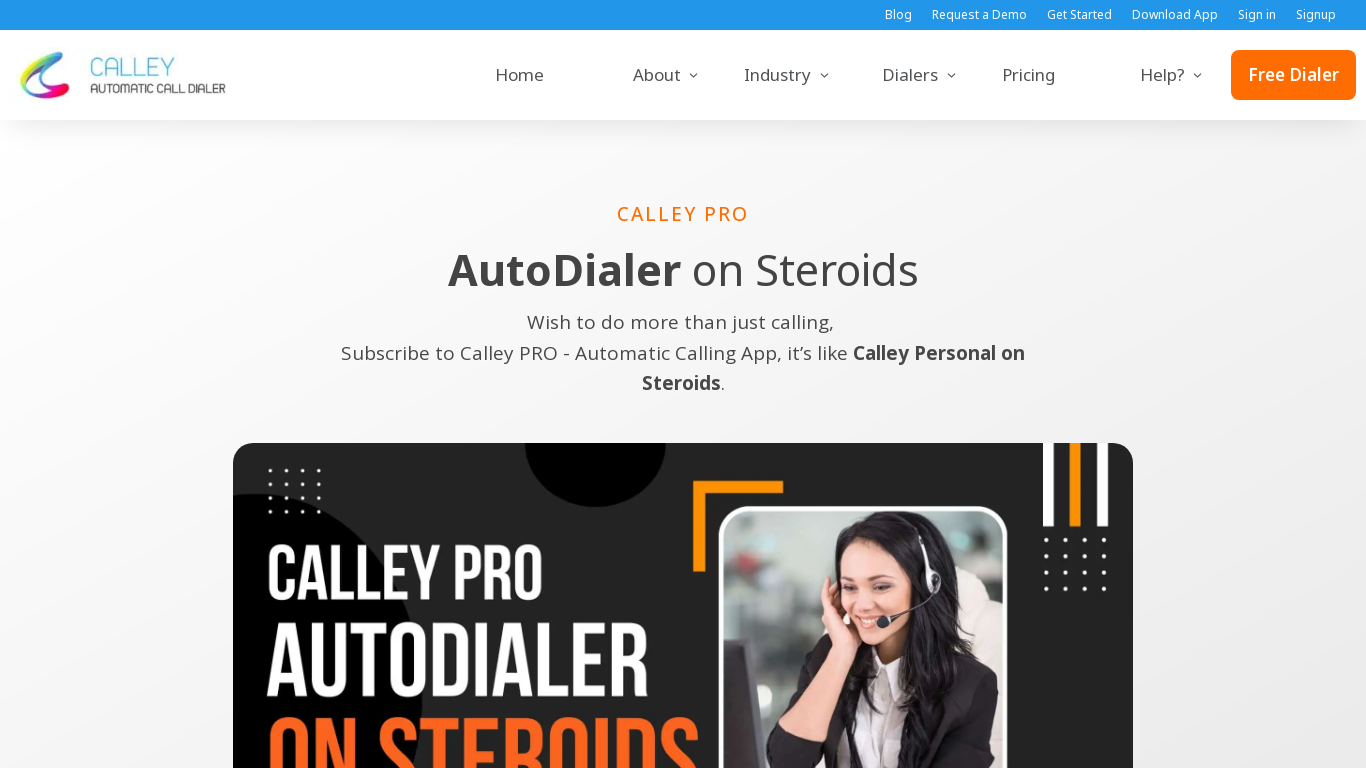

Navigated to https://www.getcalley.com/ at Desktop 1366x768
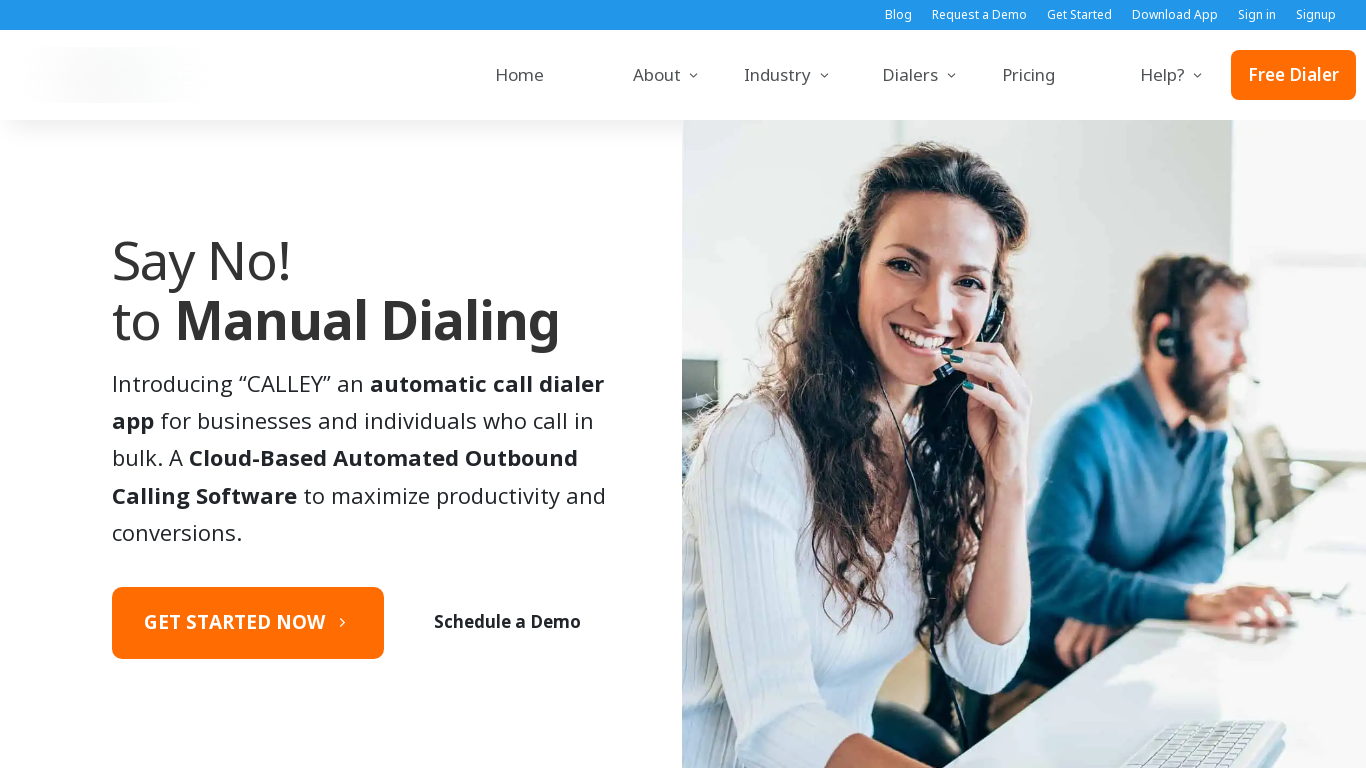

Page loaded successfully at Desktop 1366x768
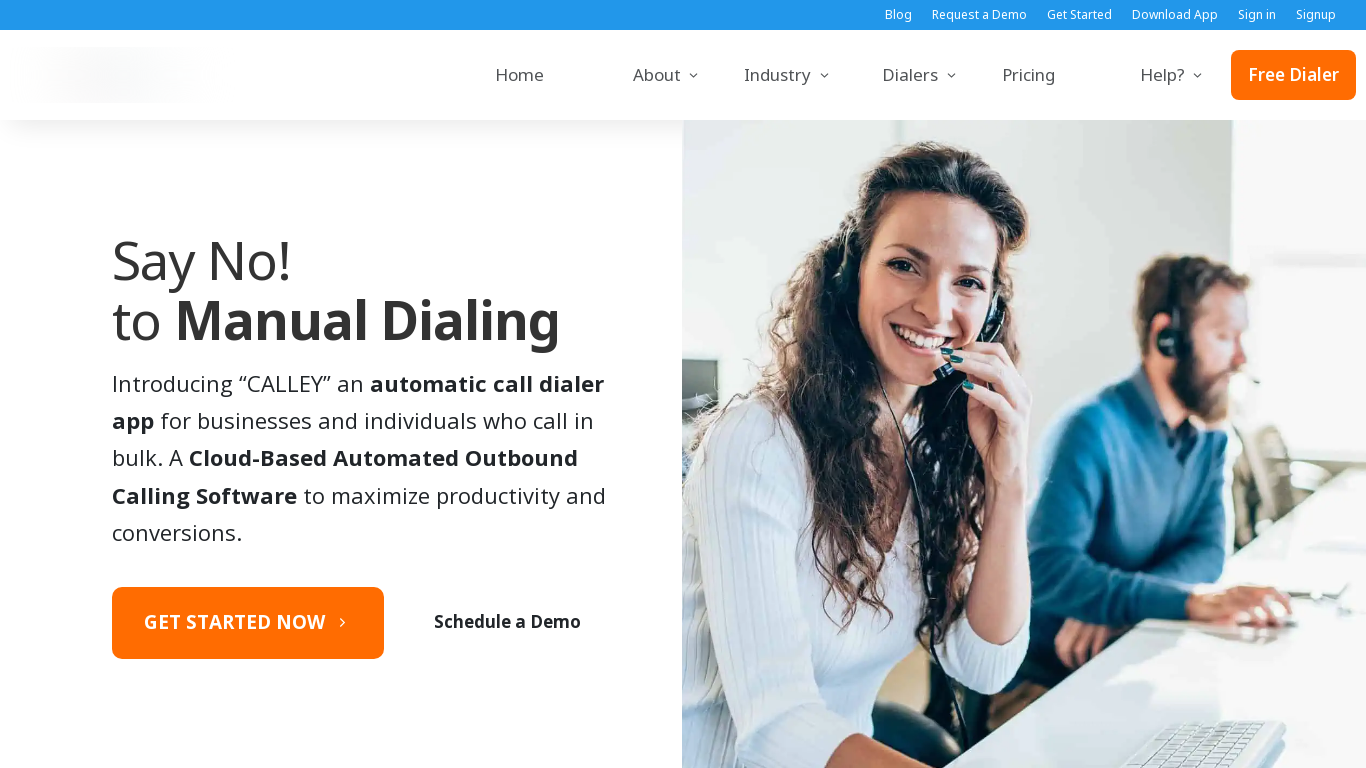

Navigated to https://www.getcalley.com/calley-lifetime-offer/ at Desktop 1366x768
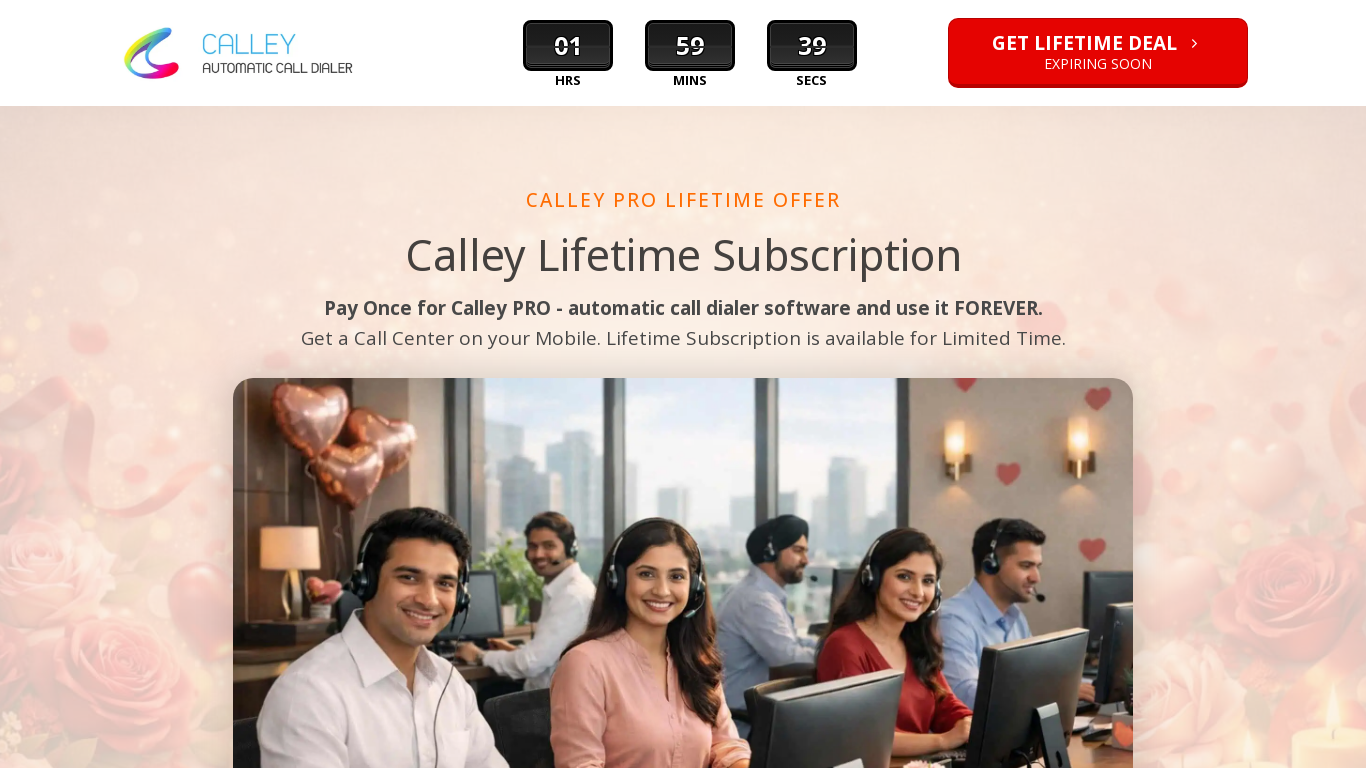

Page loaded successfully at Desktop 1366x768
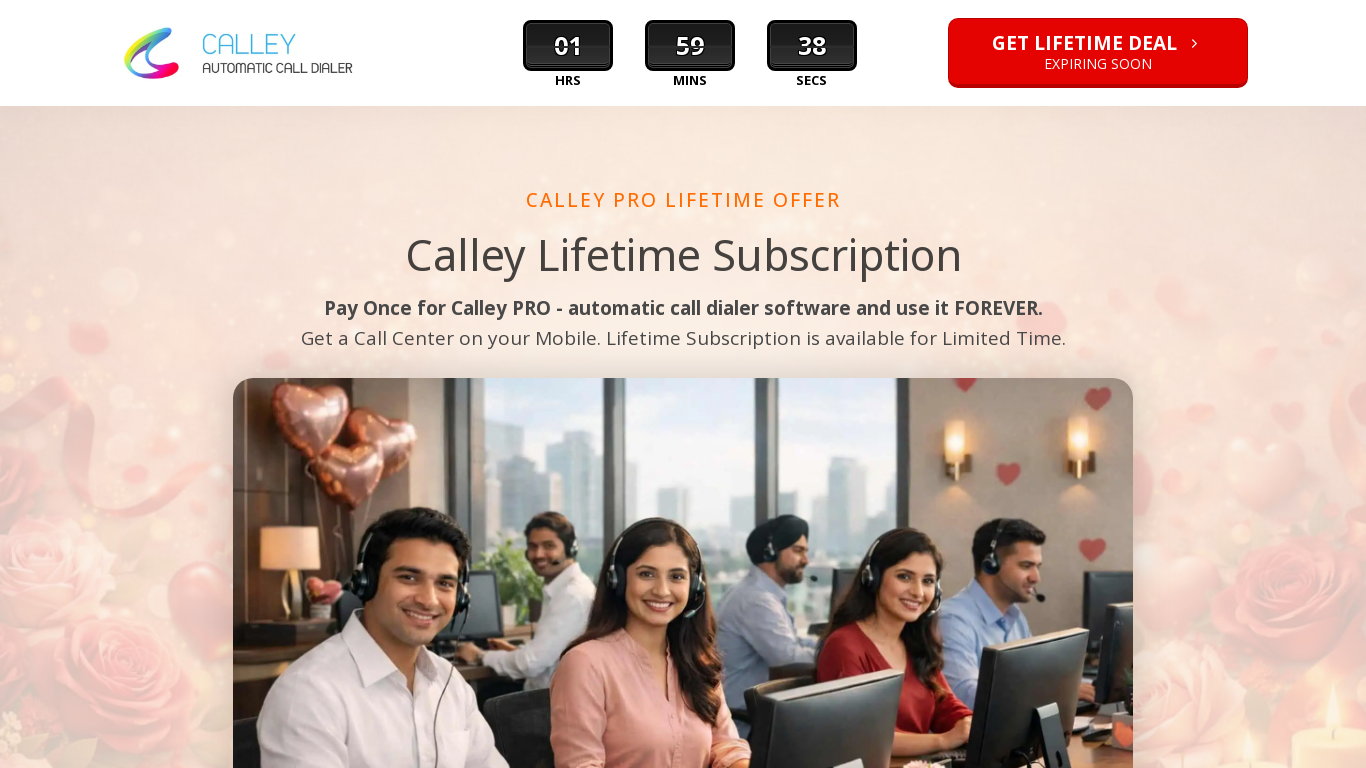

Navigated to https://www.getcalley.com/see-a-demo/ at Desktop 1366x768
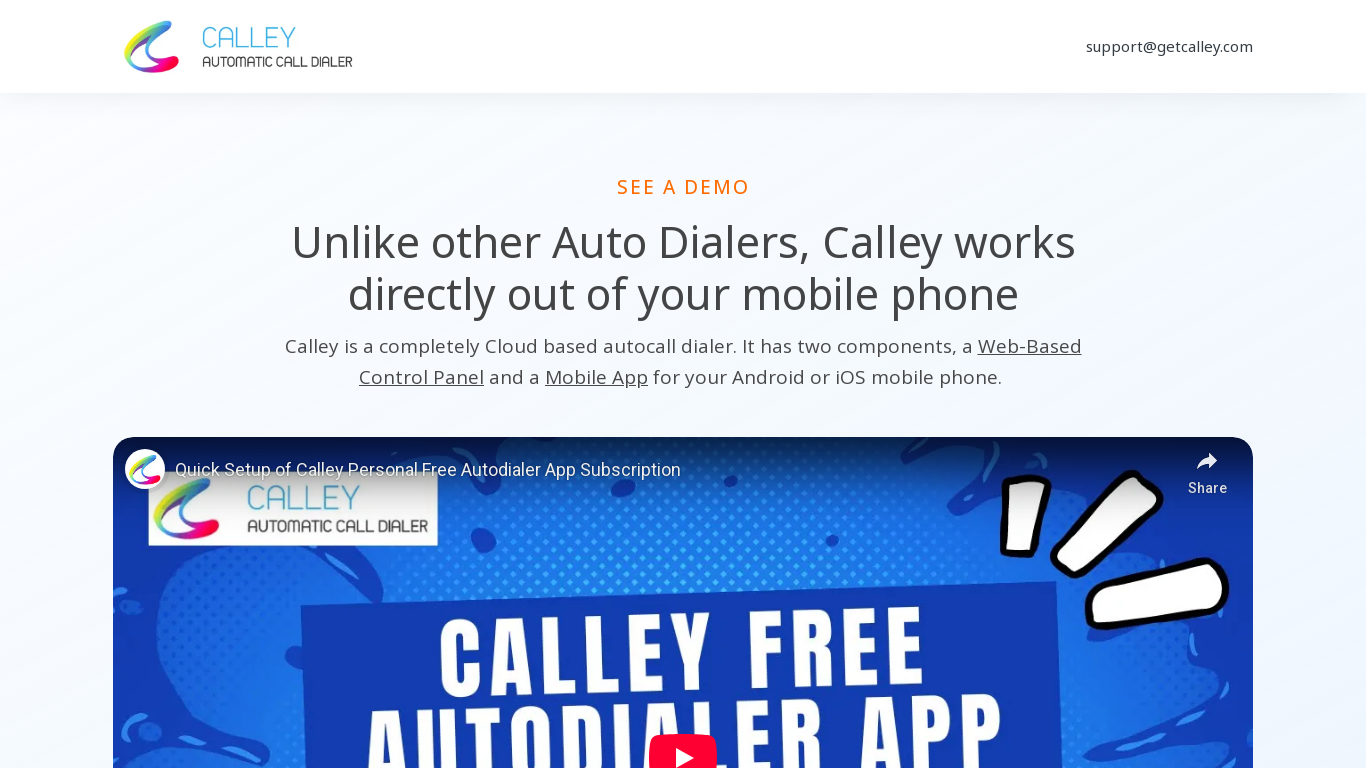

Page loaded successfully at Desktop 1366x768
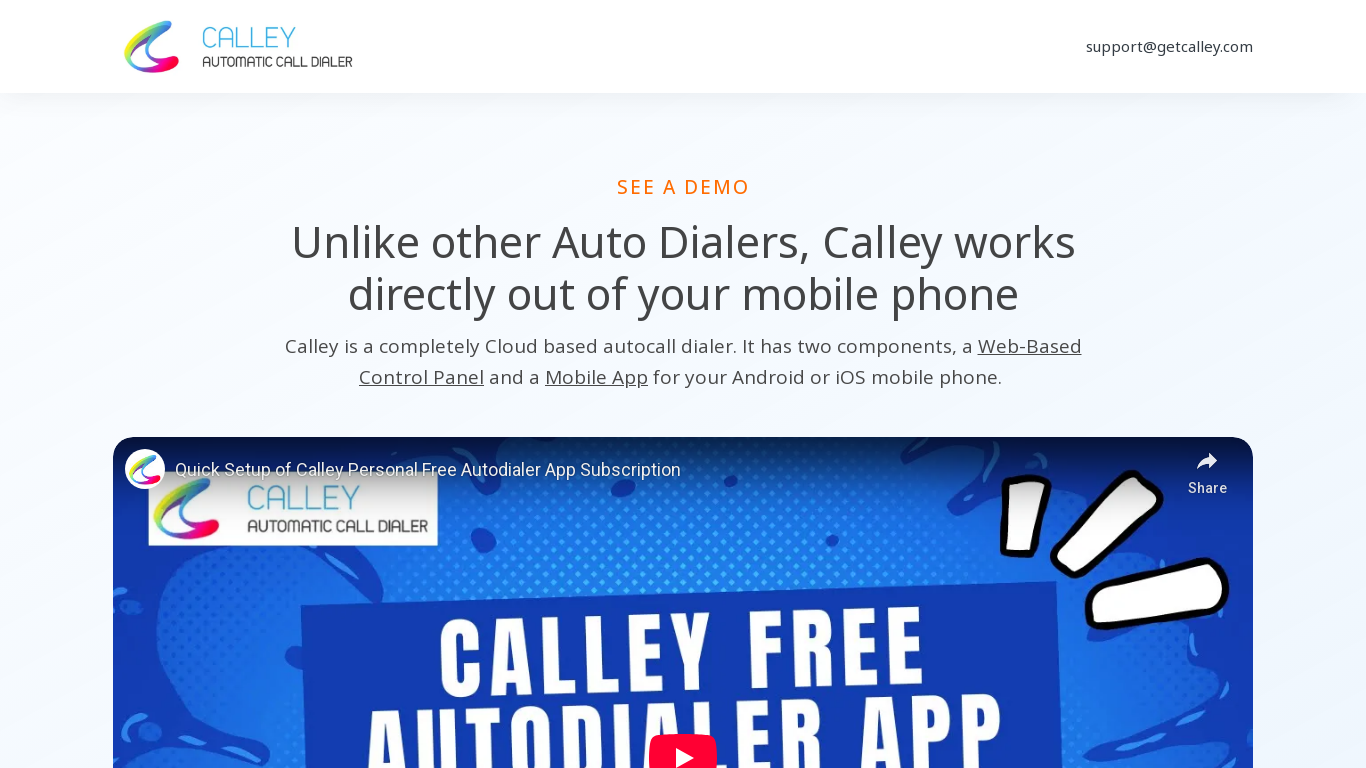

Navigated to https://www.getcalley.com/calley-teams-features/ at Desktop 1366x768
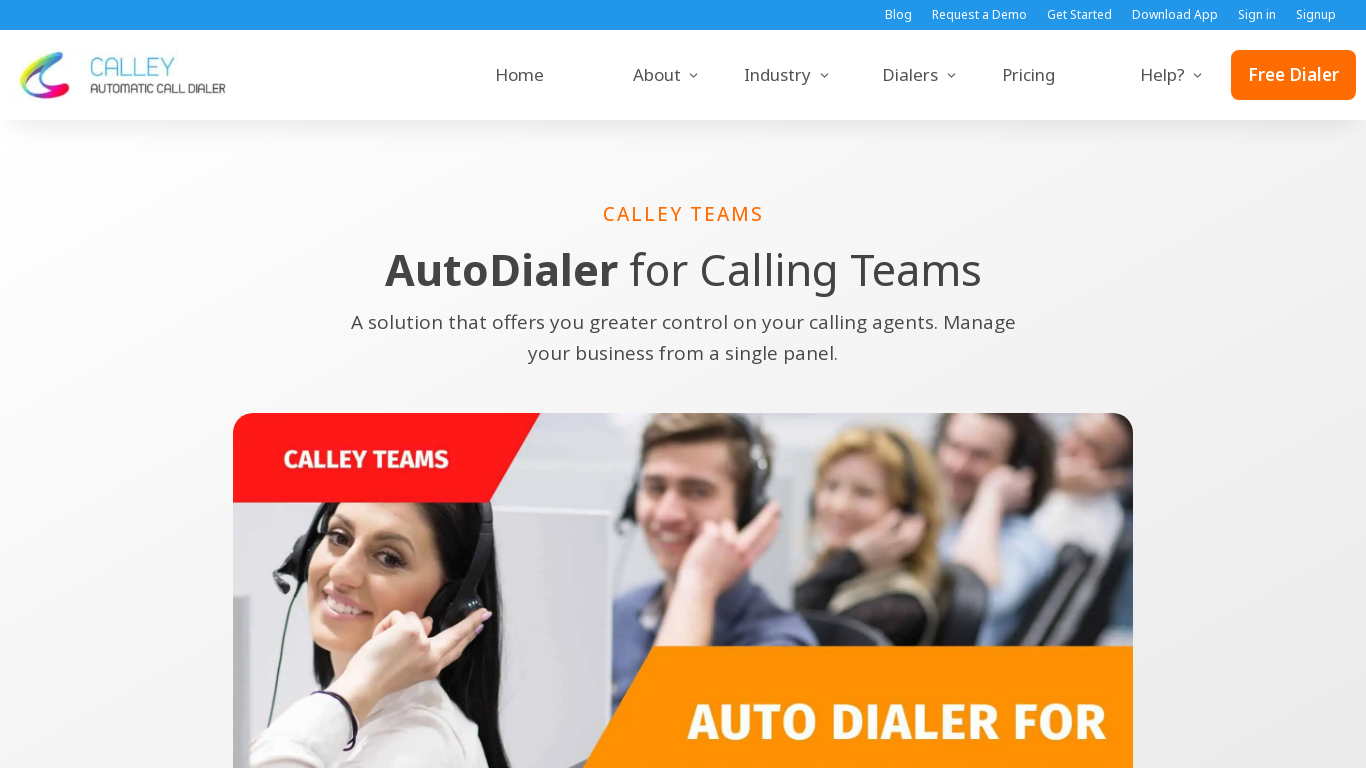

Page loaded successfully at Desktop 1366x768
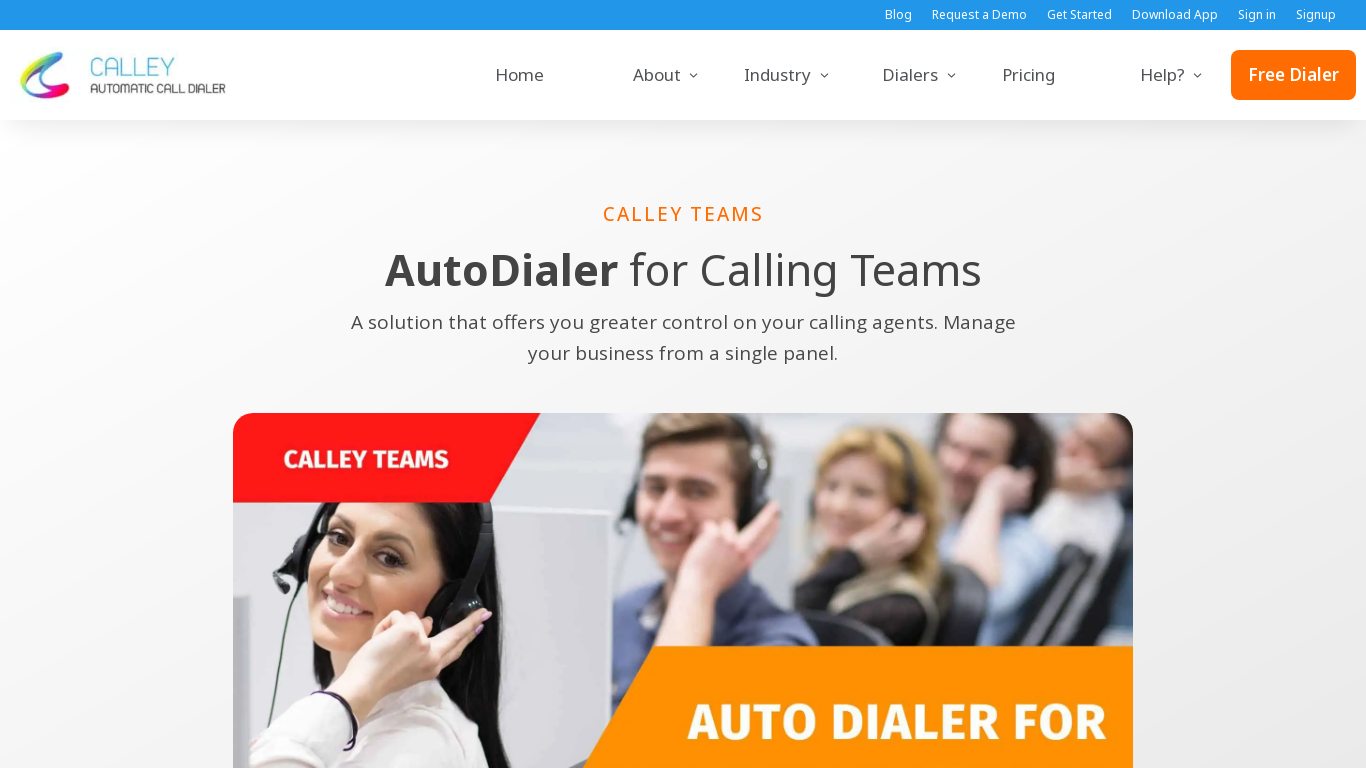

Navigated to https://www.getcalley.com/calley-pro-features/ at Desktop 1366x768
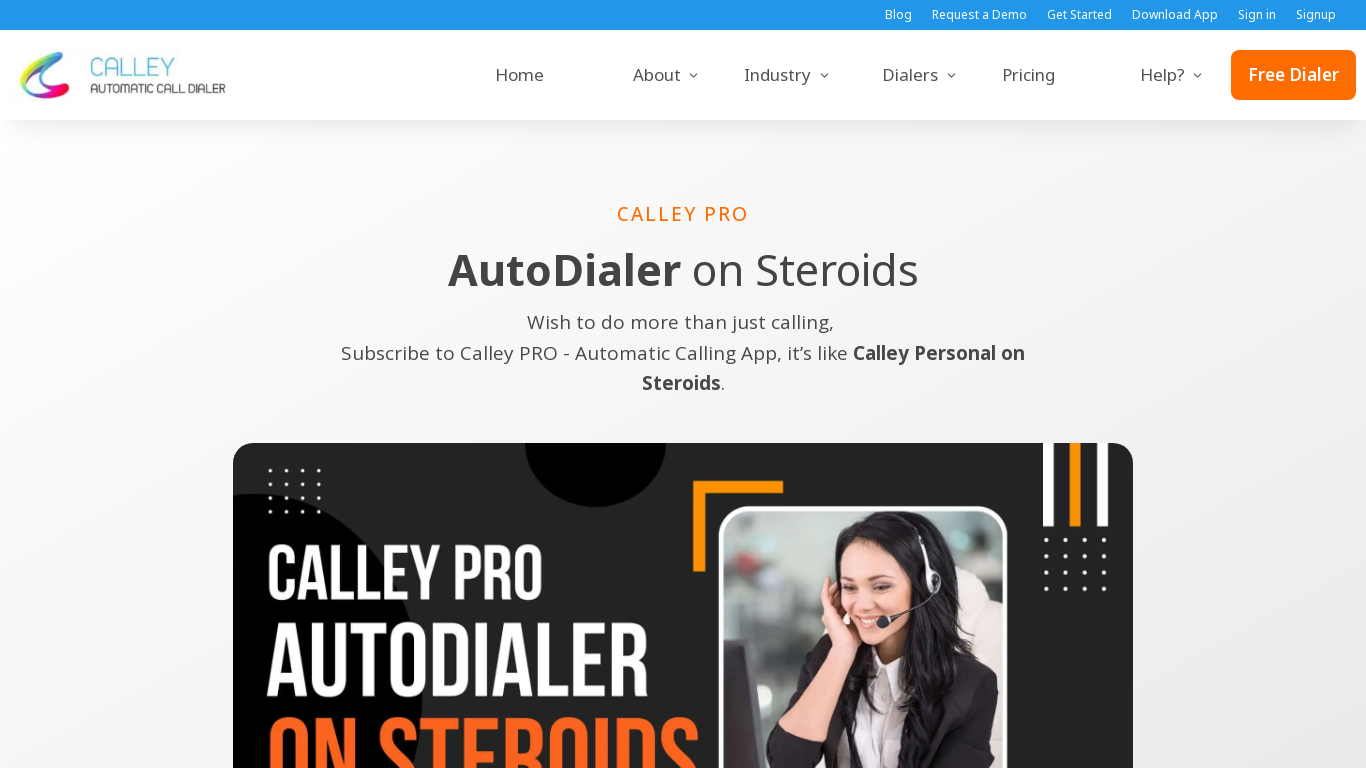

Page loaded successfully at Desktop 1366x768
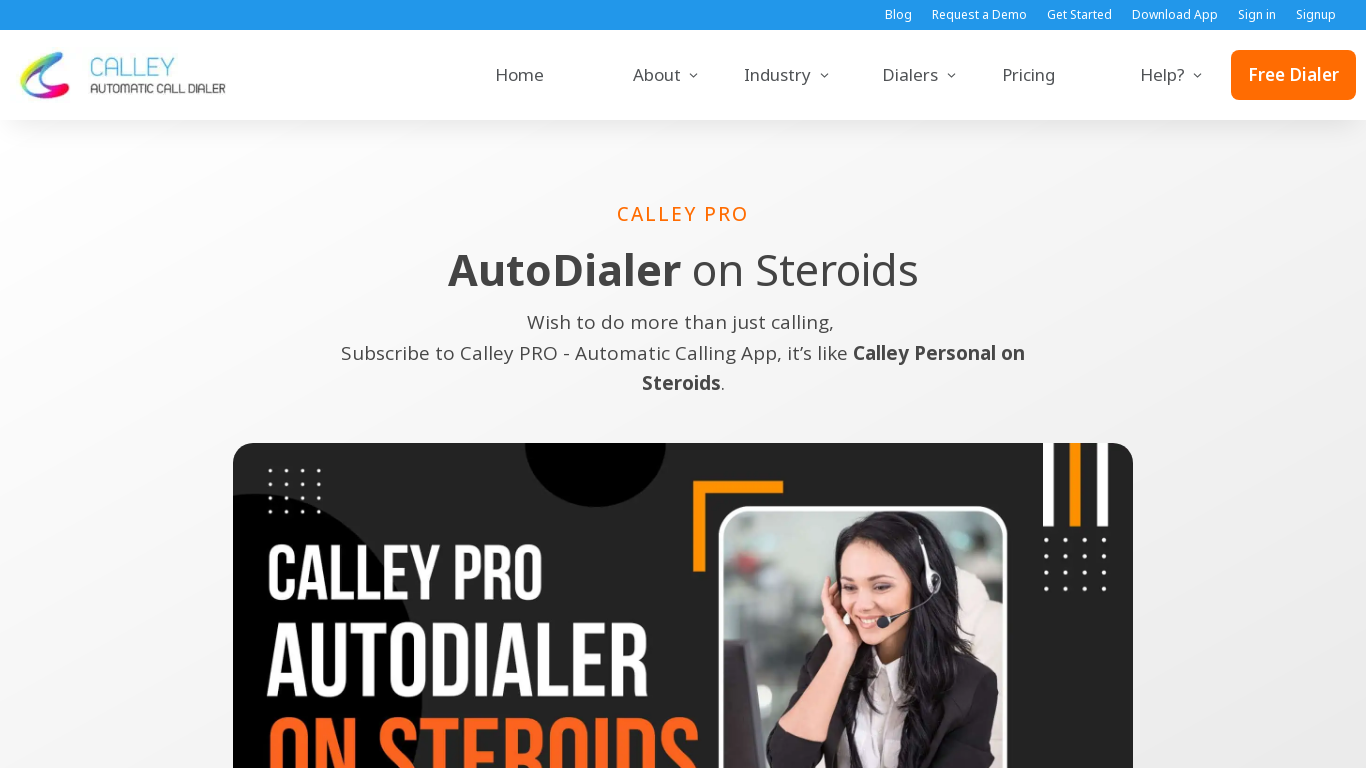

Set viewport to Desktop resolution 1536x864
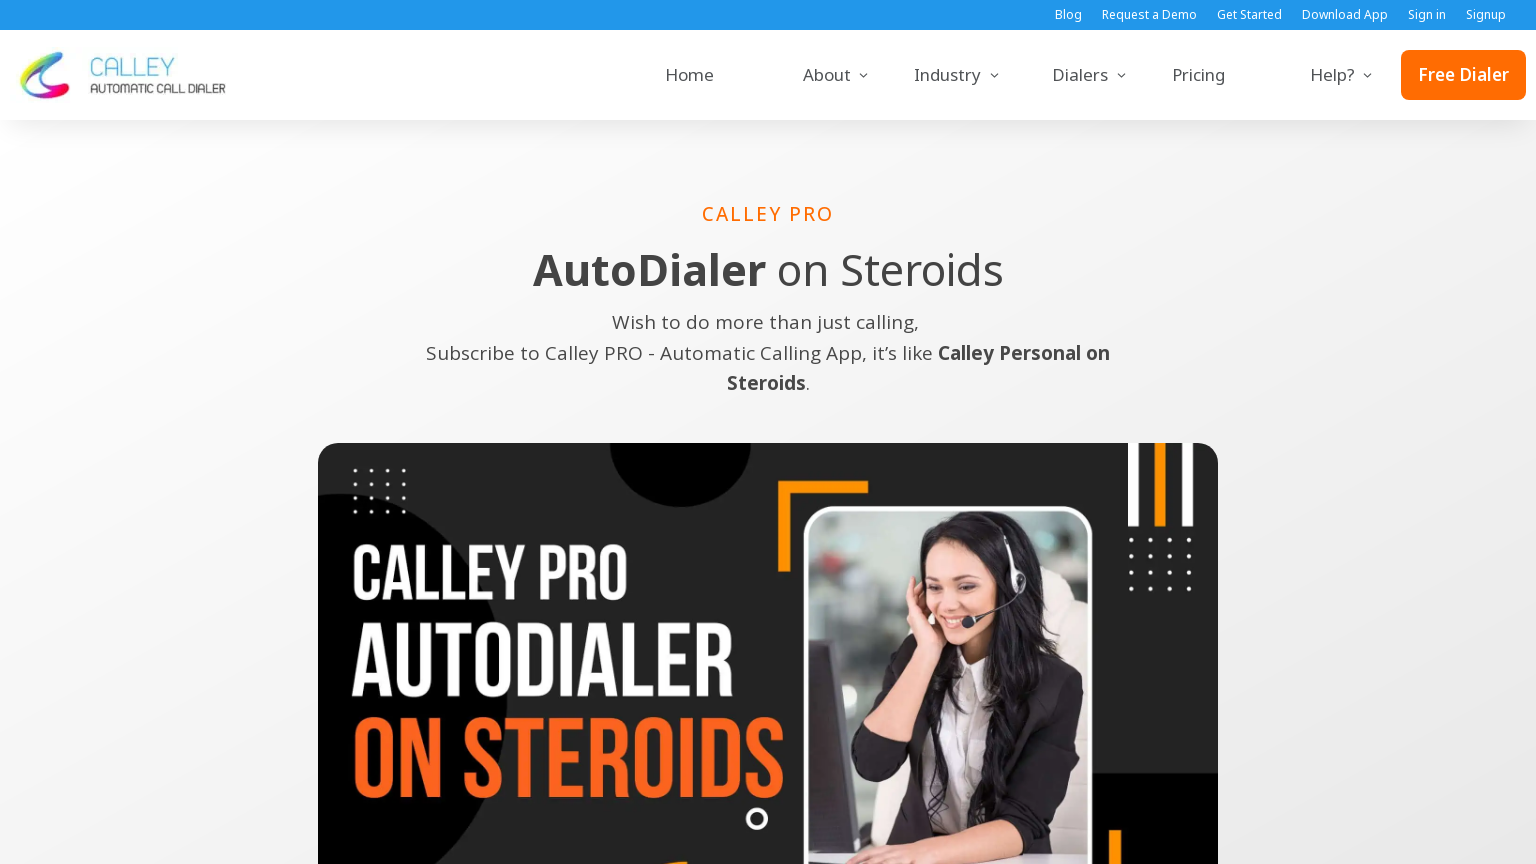

Navigated to https://www.getcalley.com/ at Desktop 1536x864
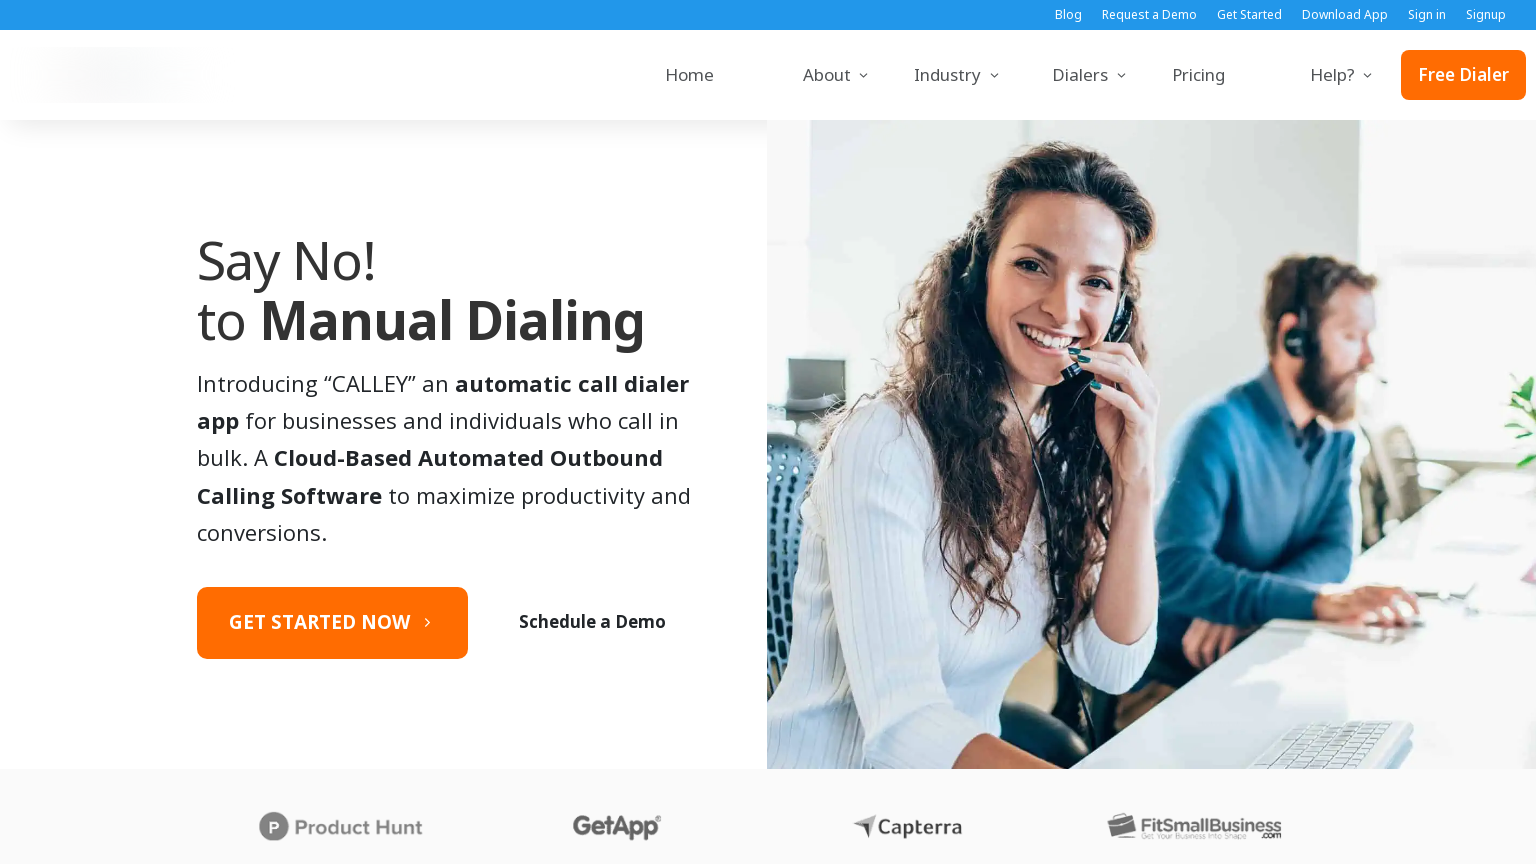

Page loaded successfully at Desktop 1536x864
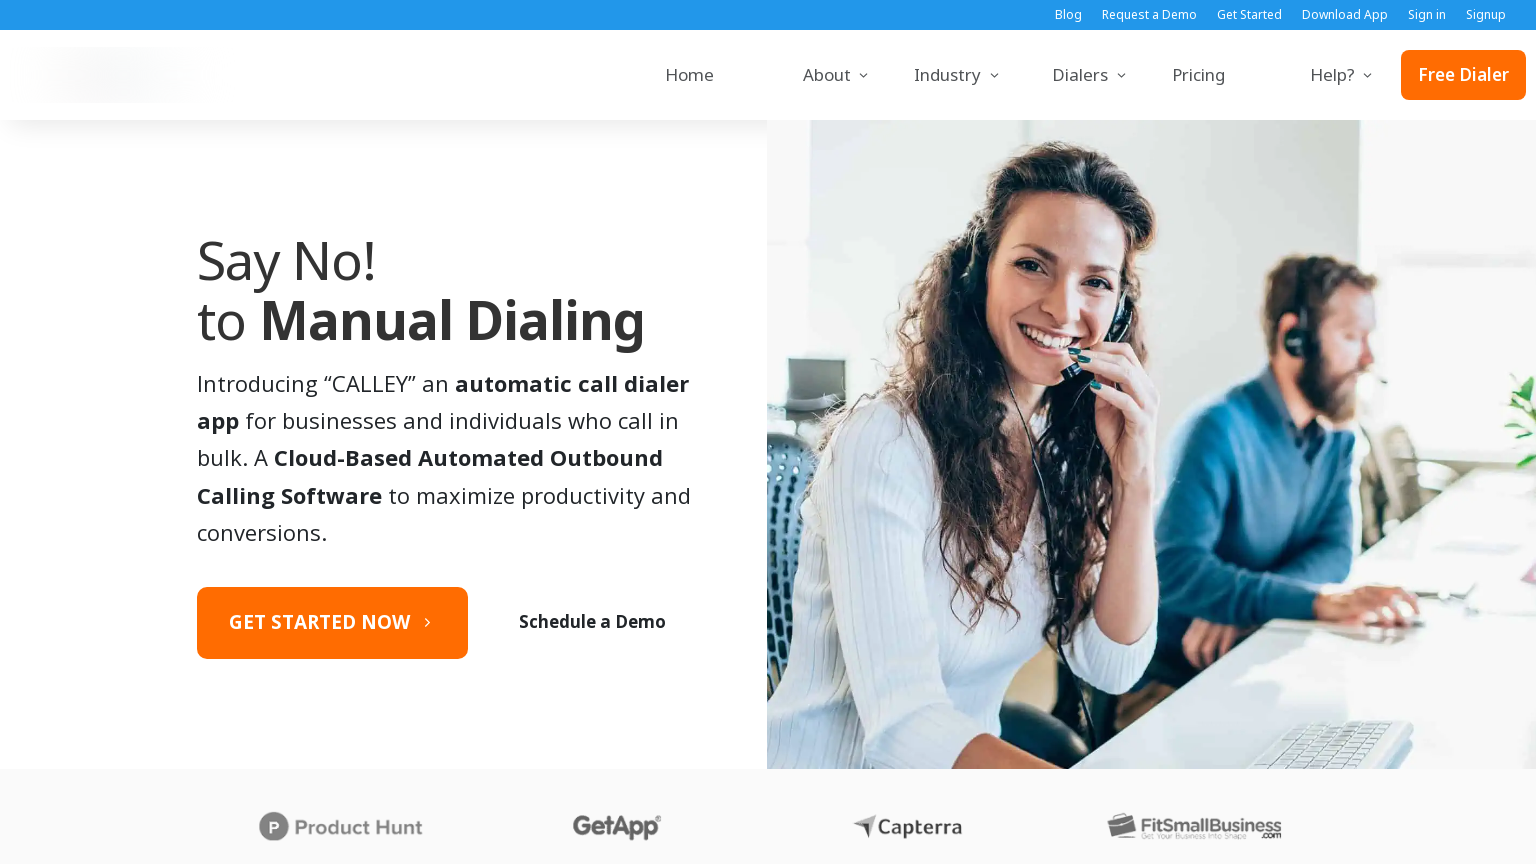

Navigated to https://www.getcalley.com/calley-lifetime-offer/ at Desktop 1536x864
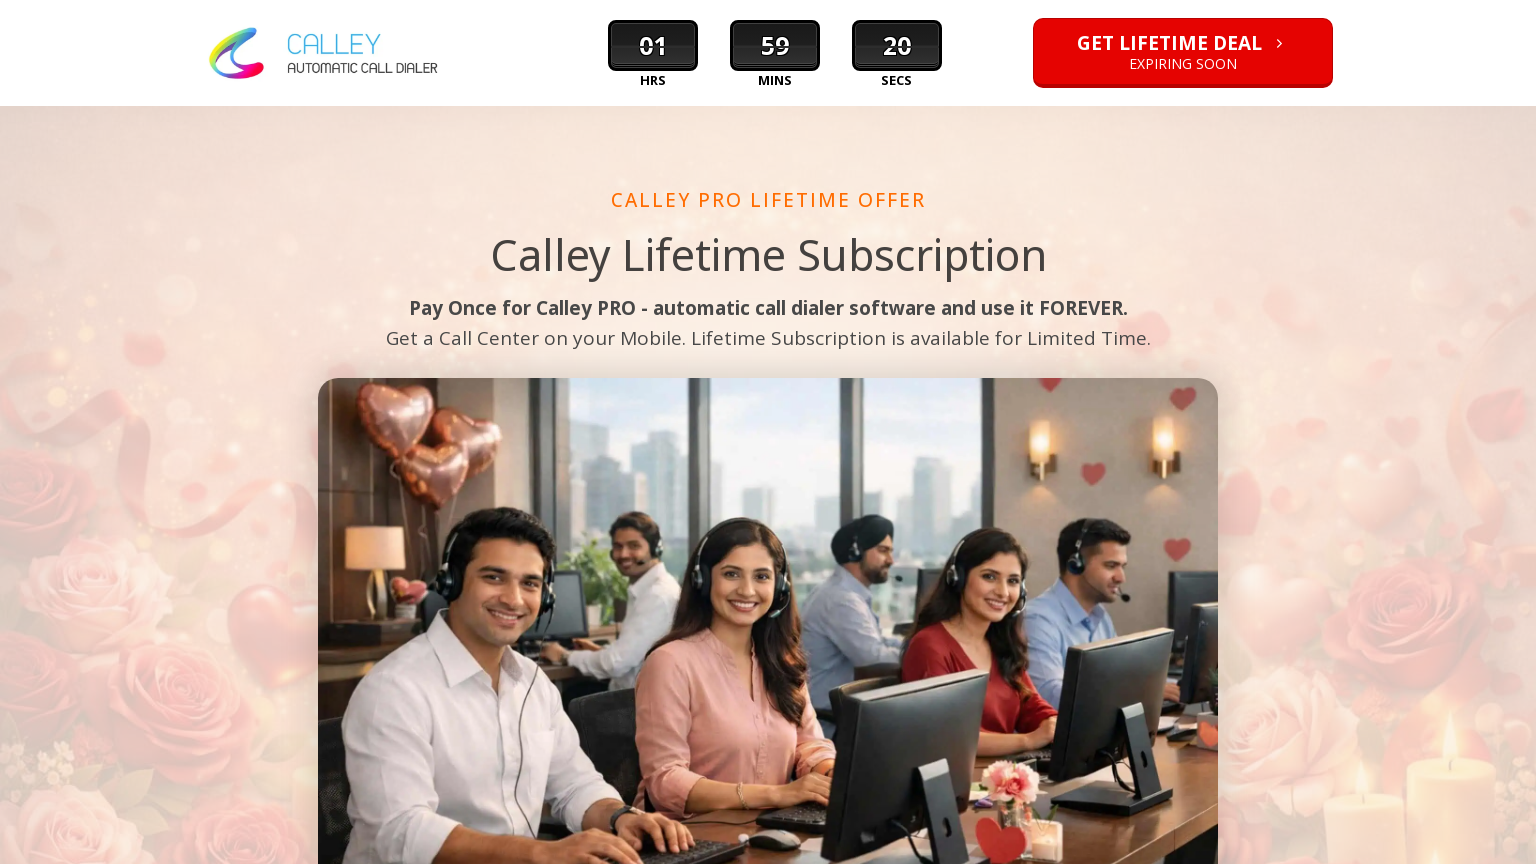

Page loaded successfully at Desktop 1536x864
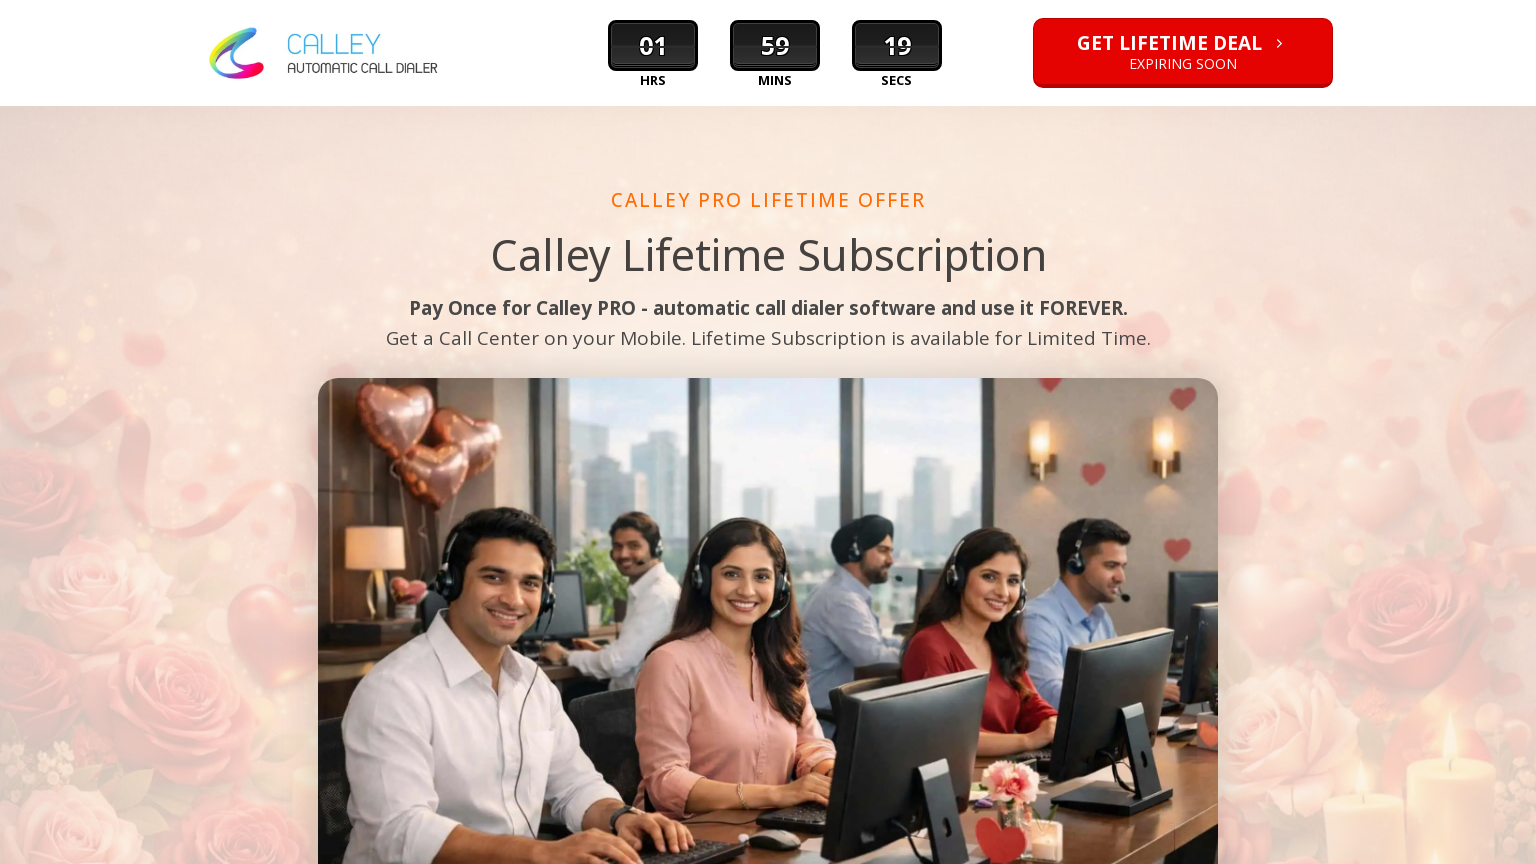

Navigated to https://www.getcalley.com/see-a-demo/ at Desktop 1536x864
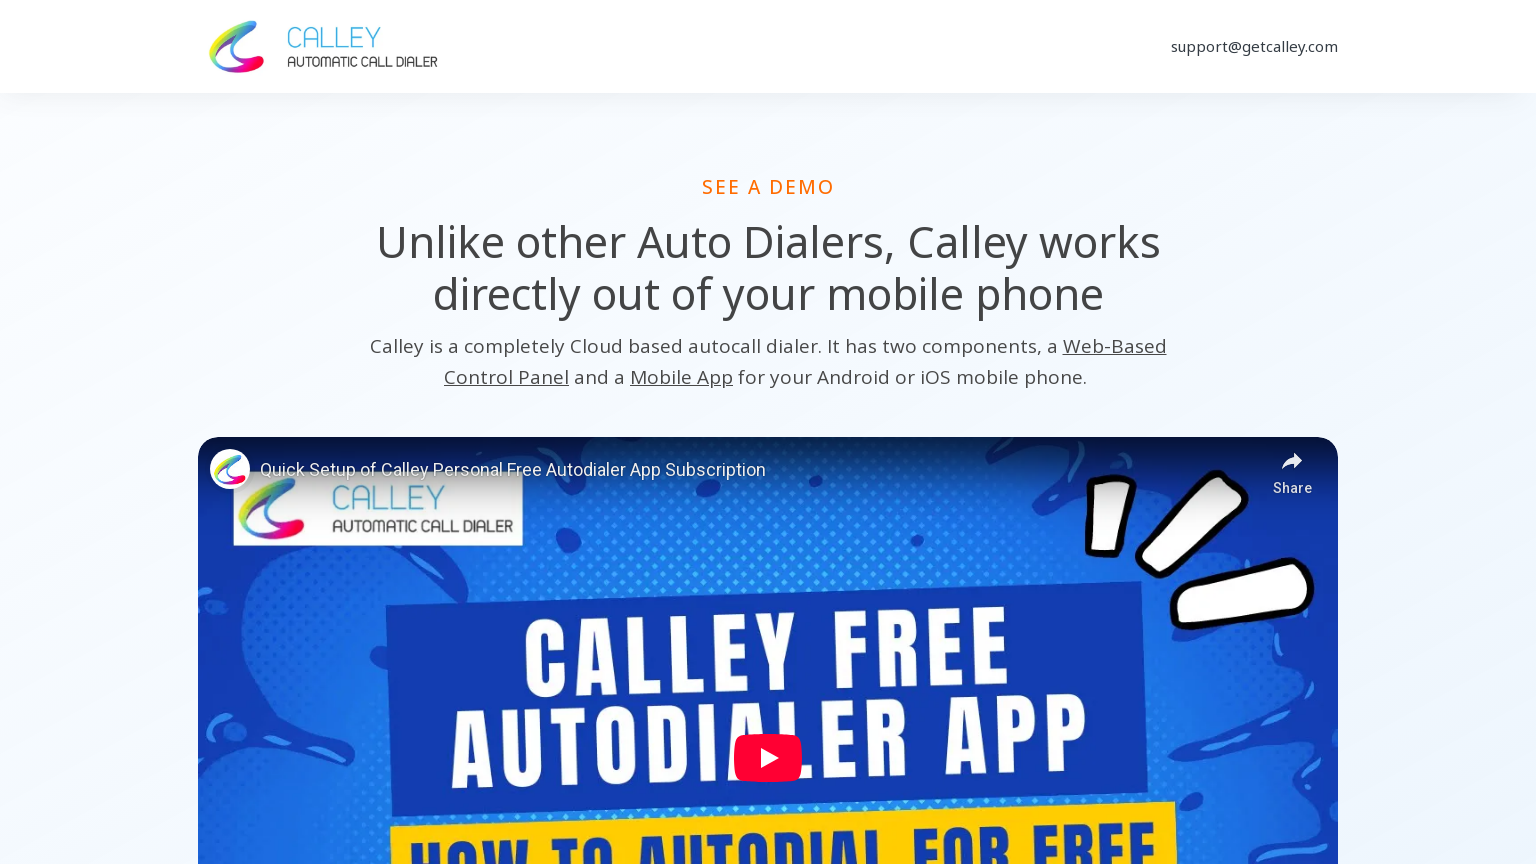

Page loaded successfully at Desktop 1536x864
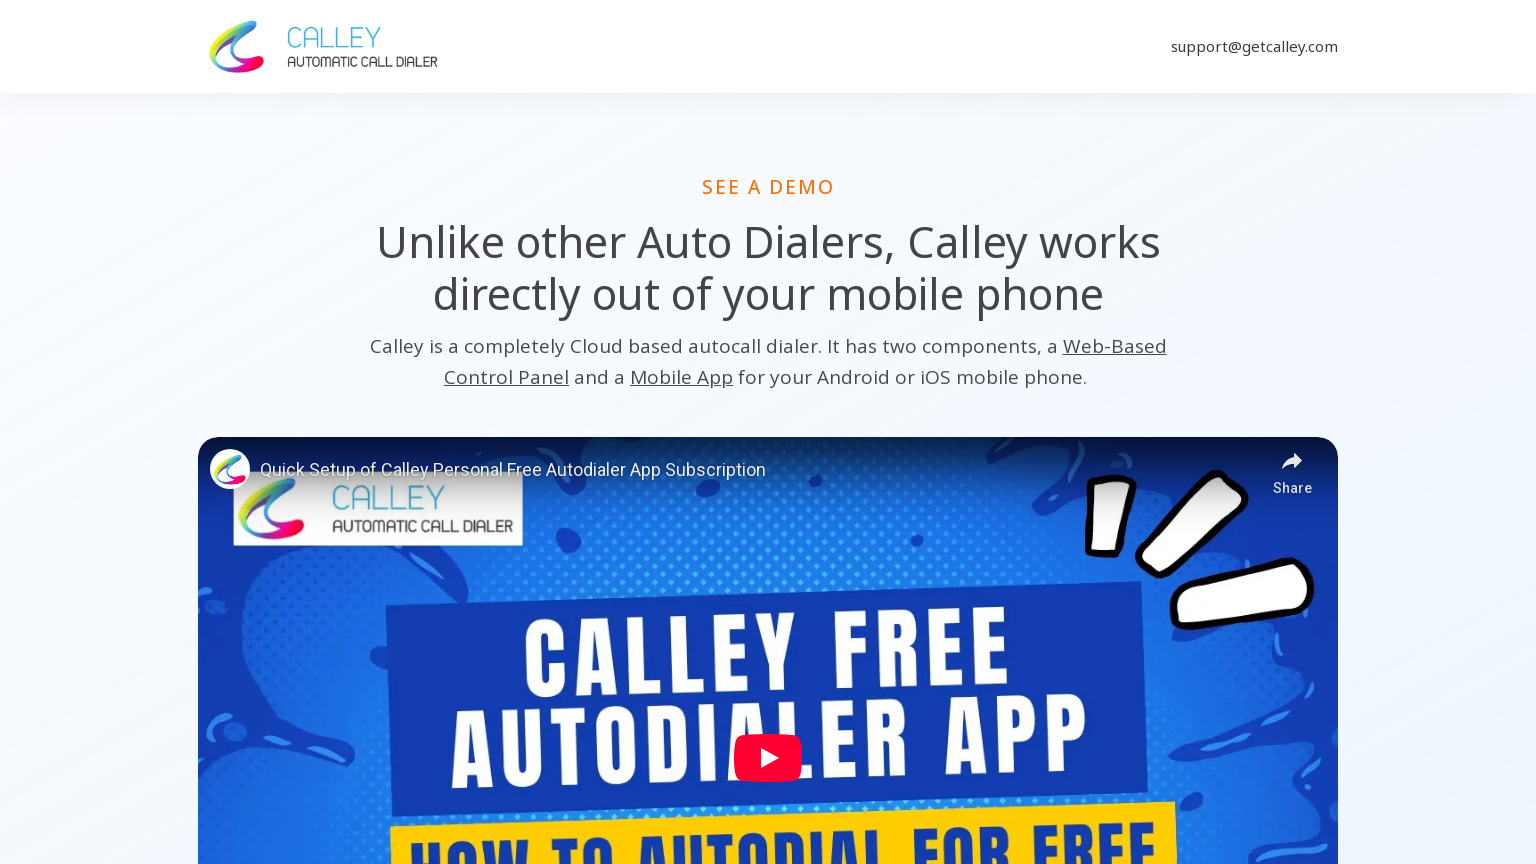

Navigated to https://www.getcalley.com/calley-teams-features/ at Desktop 1536x864
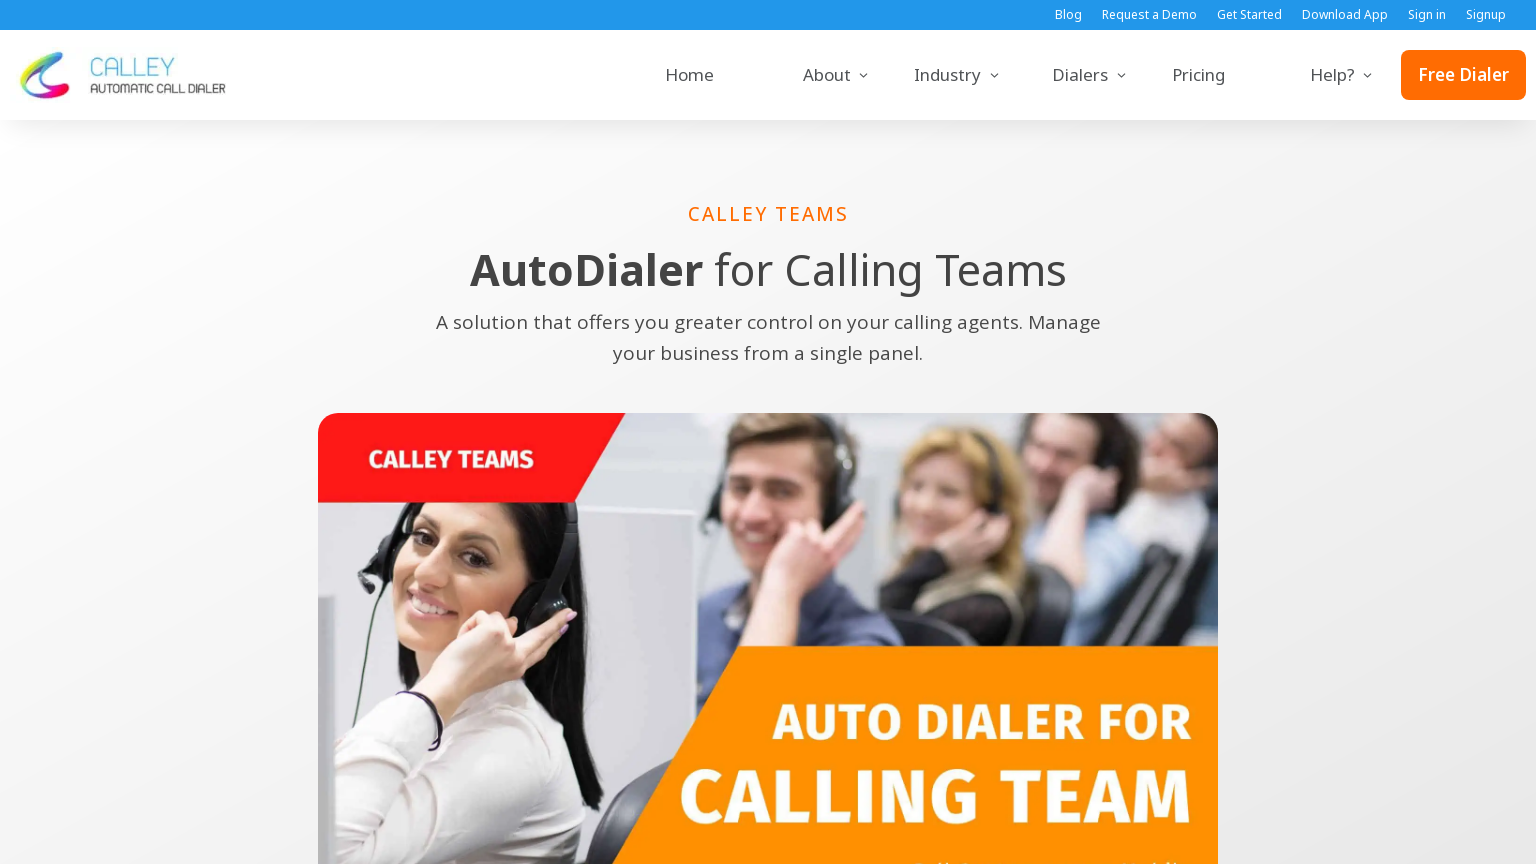

Page loaded successfully at Desktop 1536x864
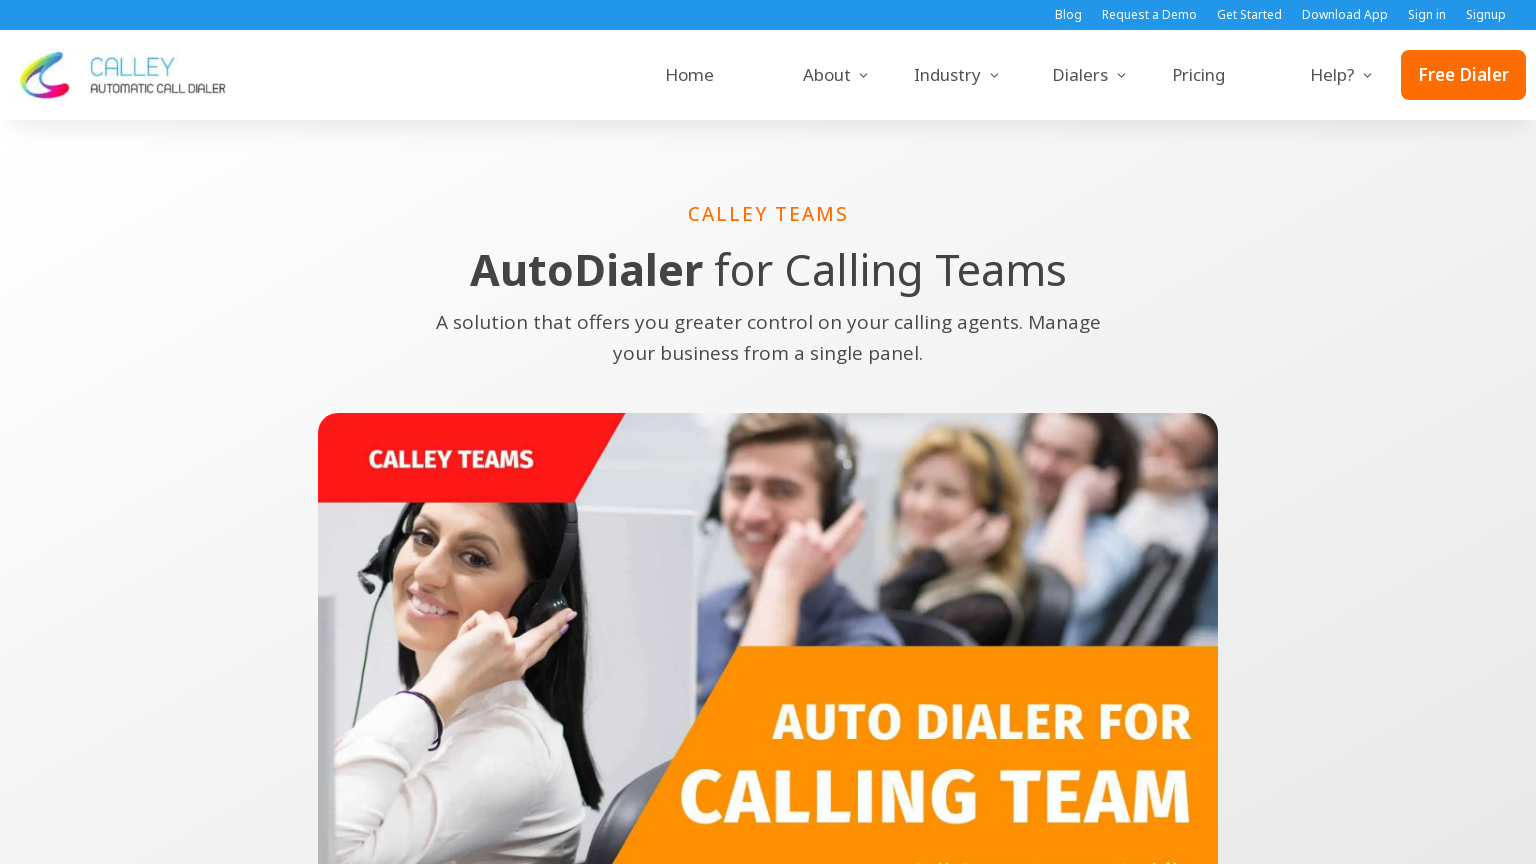

Navigated to https://www.getcalley.com/calley-pro-features/ at Desktop 1536x864
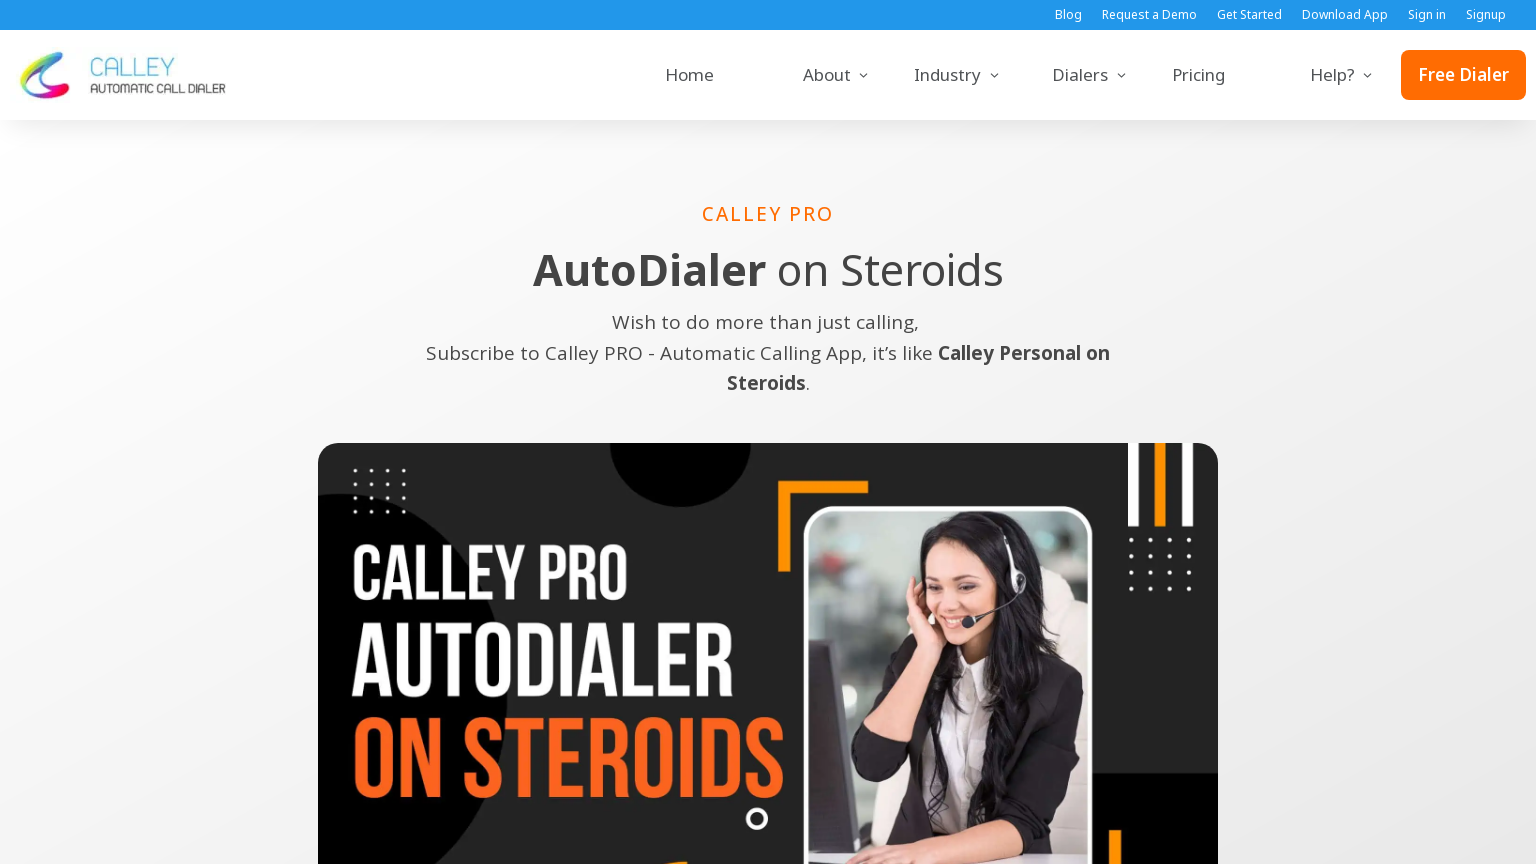

Page loaded successfully at Desktop 1536x864
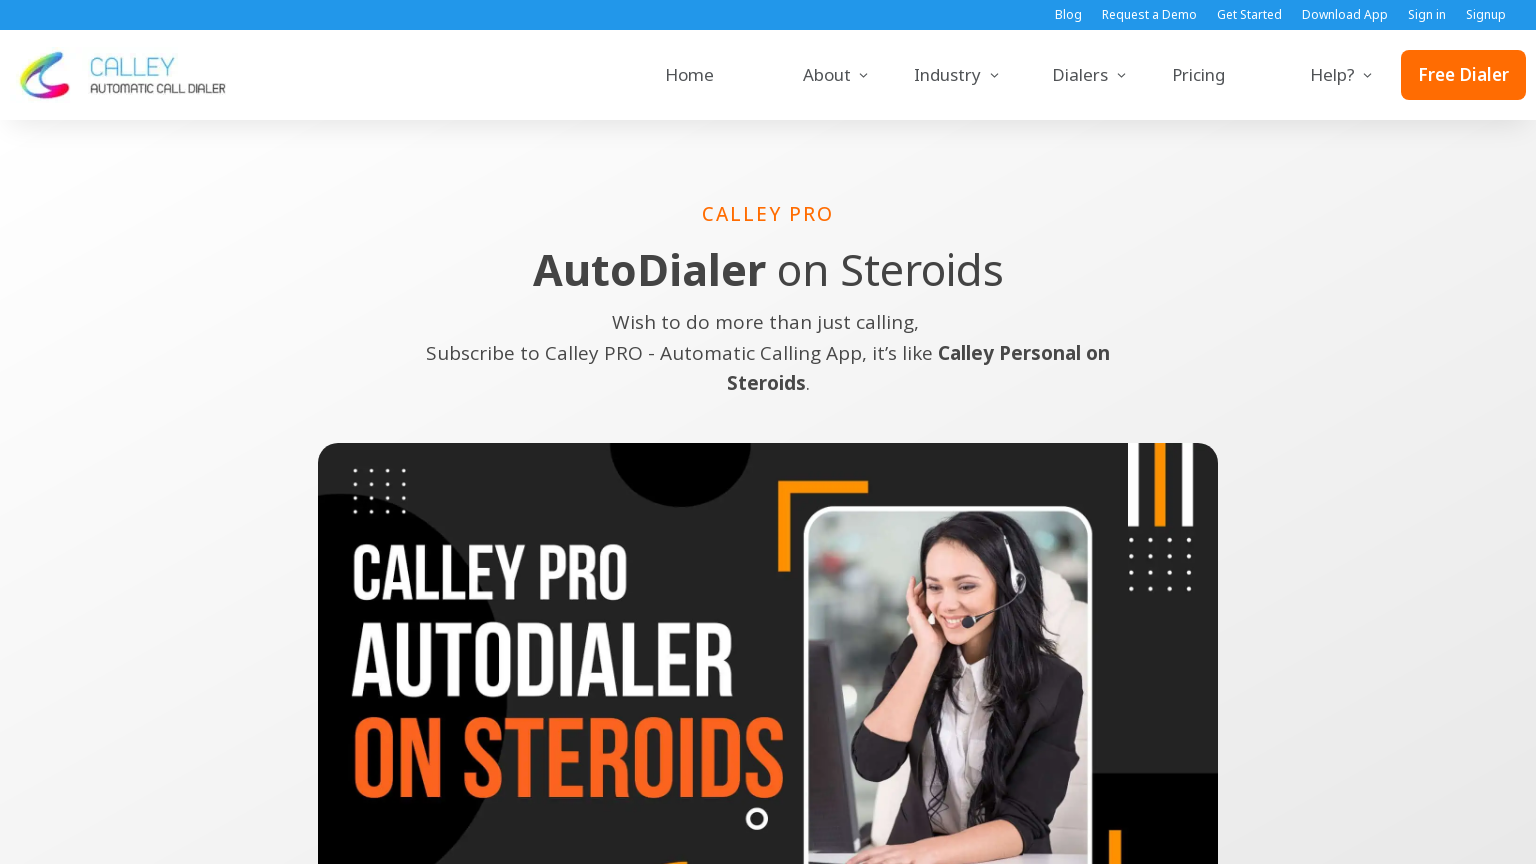

Set viewport to Mobile resolution 360x640
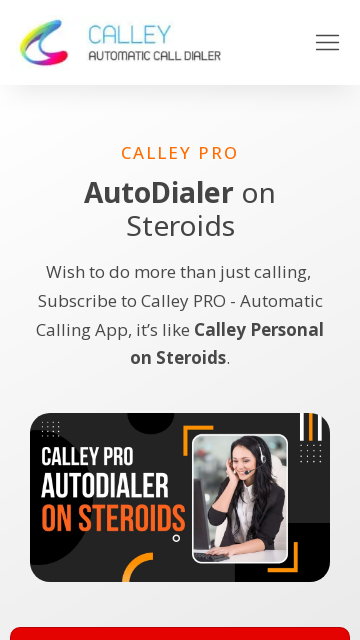

Navigated to https://www.getcalley.com/ at Mobile 360x640
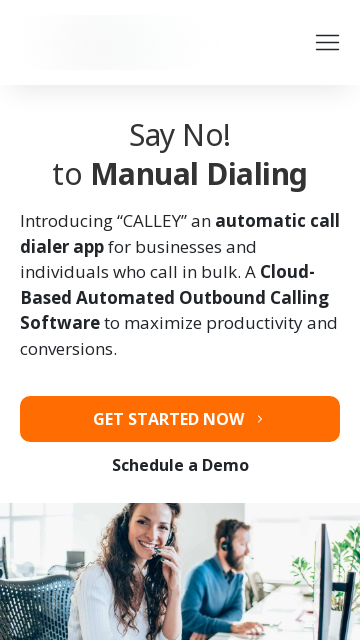

Page loaded successfully at Mobile 360x640
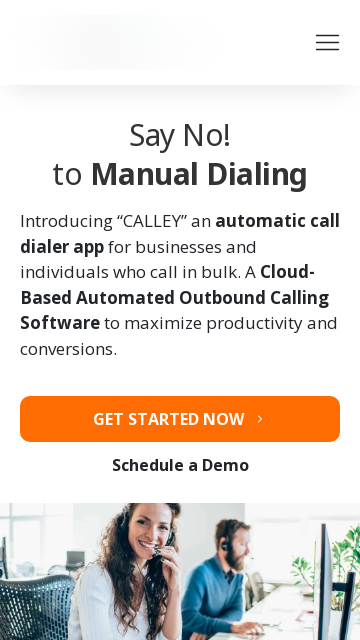

Navigated to https://www.getcalley.com/calley-lifetime-offer/ at Mobile 360x640
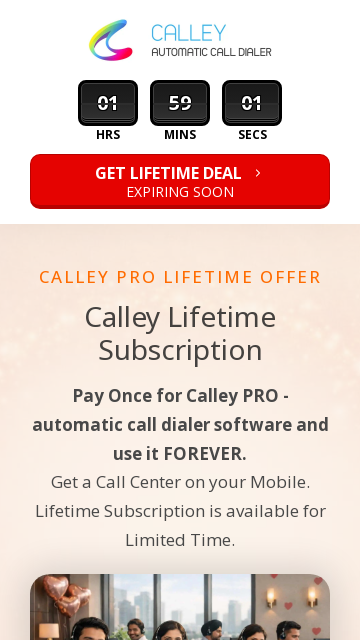

Page loaded successfully at Mobile 360x640
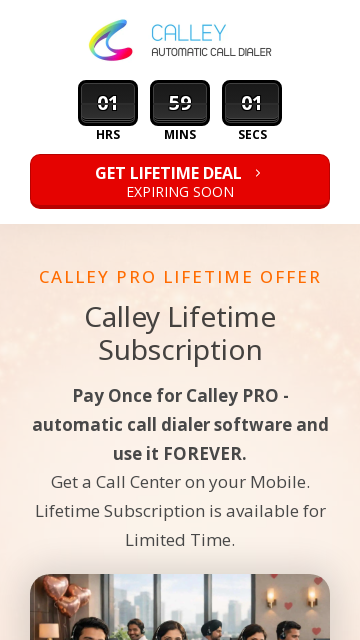

Navigated to https://www.getcalley.com/see-a-demo/ at Mobile 360x640
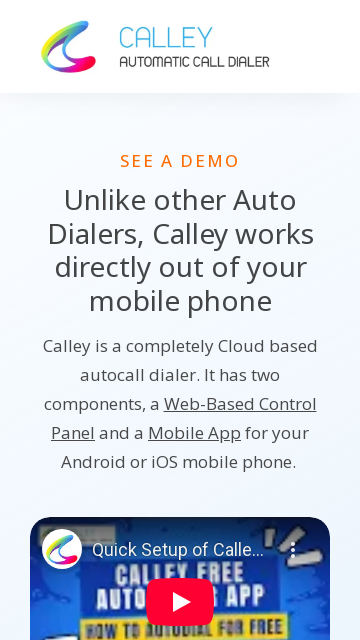

Page loaded successfully at Mobile 360x640
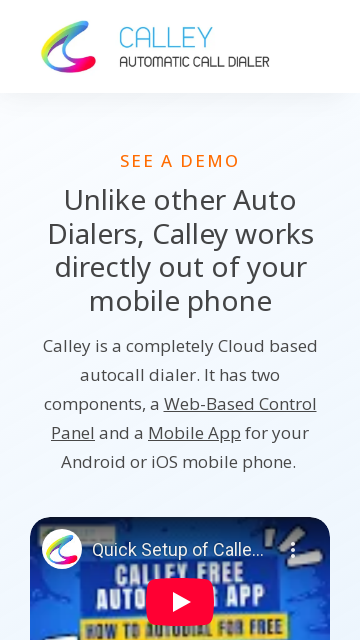

Navigated to https://www.getcalley.com/calley-teams-features/ at Mobile 360x640
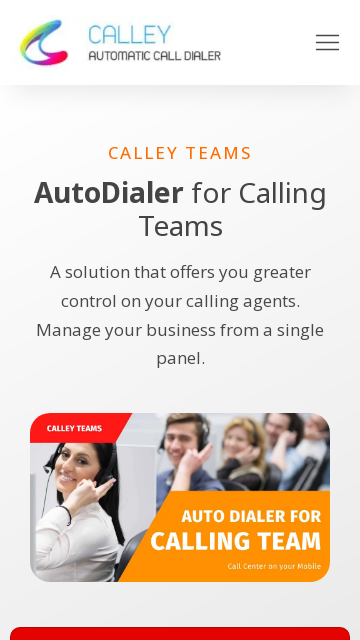

Page loaded successfully at Mobile 360x640
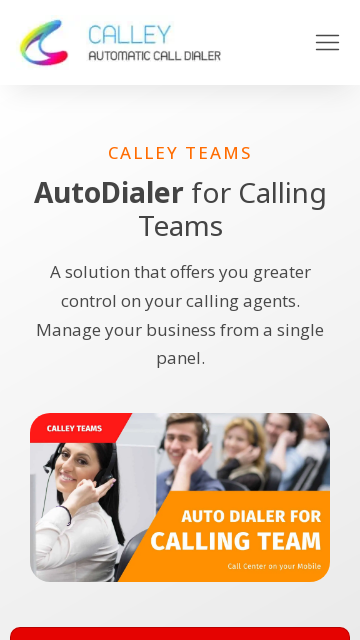

Navigated to https://www.getcalley.com/calley-pro-features/ at Mobile 360x640
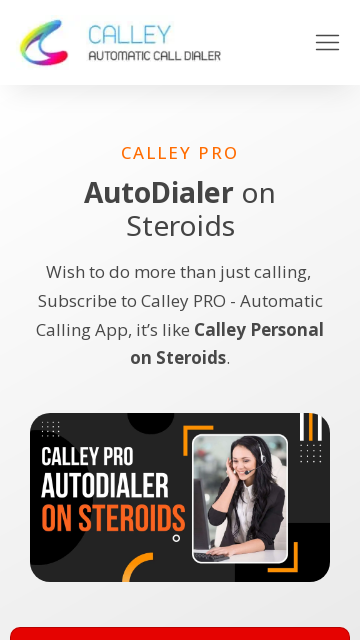

Page loaded successfully at Mobile 360x640
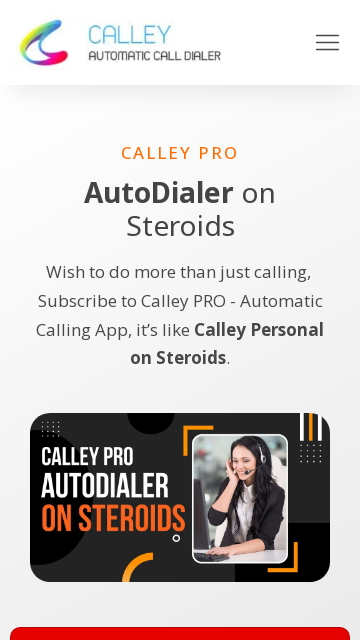

Set viewport to Mobile resolution 414x896
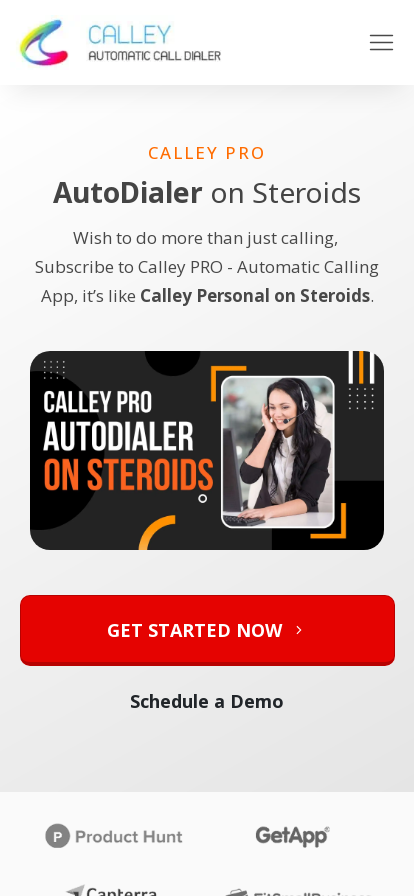

Navigated to https://www.getcalley.com/ at Mobile 414x896
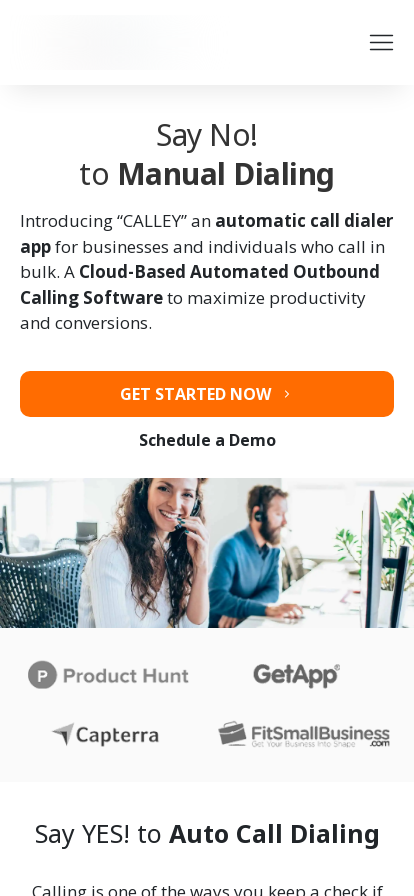

Page loaded successfully at Mobile 414x896
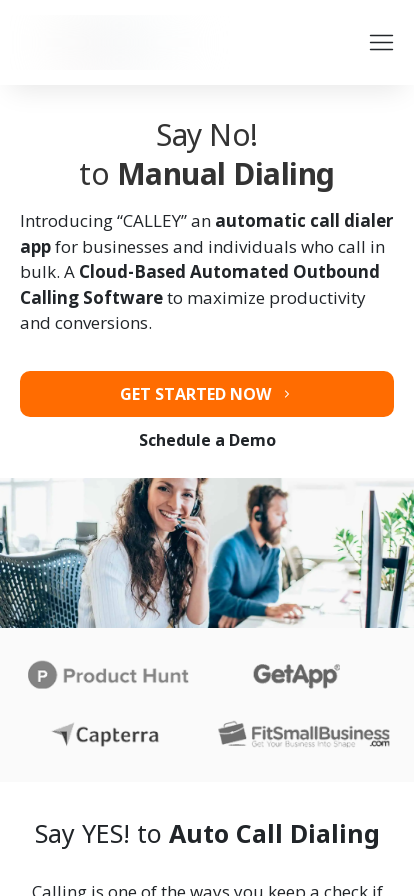

Navigated to https://www.getcalley.com/calley-lifetime-offer/ at Mobile 414x896
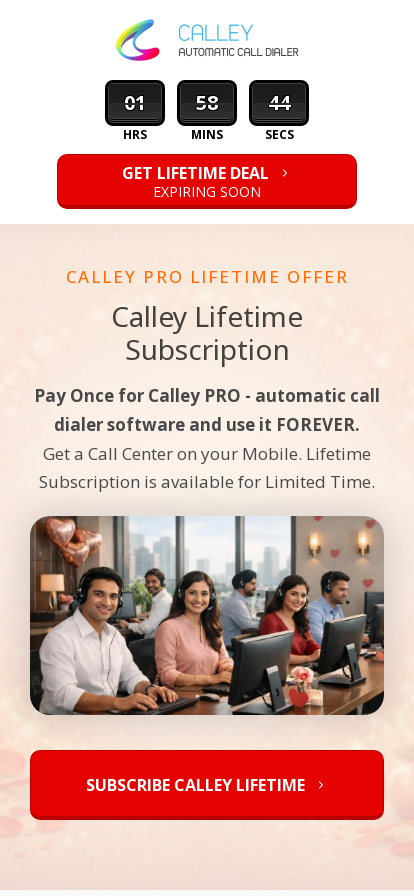

Page loaded successfully at Mobile 414x896
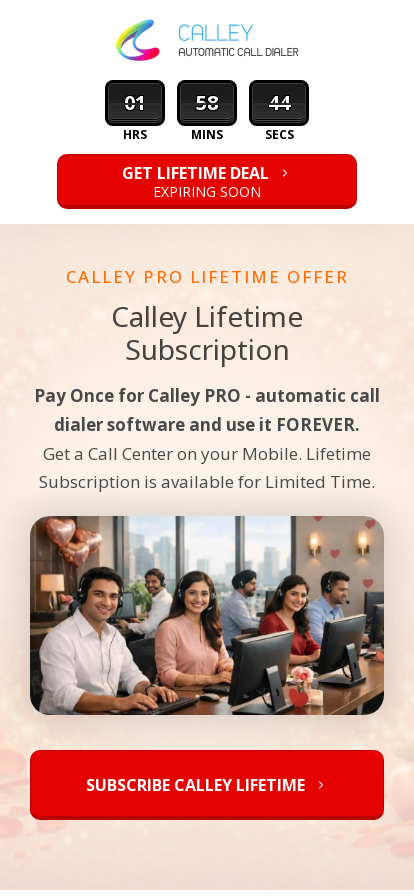

Navigated to https://www.getcalley.com/see-a-demo/ at Mobile 414x896
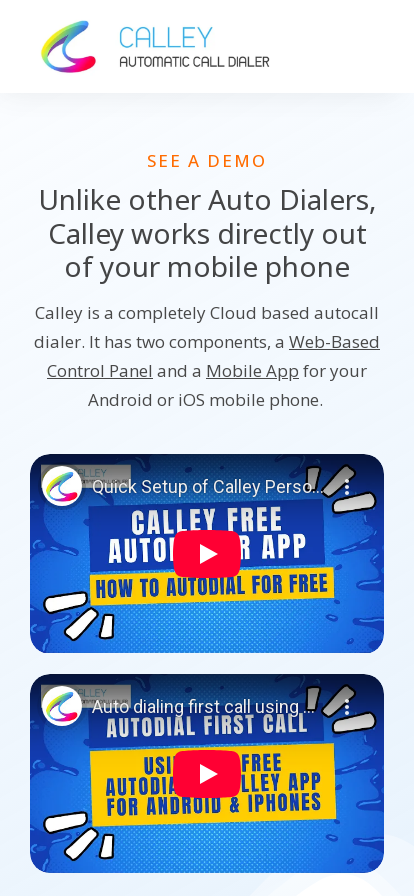

Page loaded successfully at Mobile 414x896
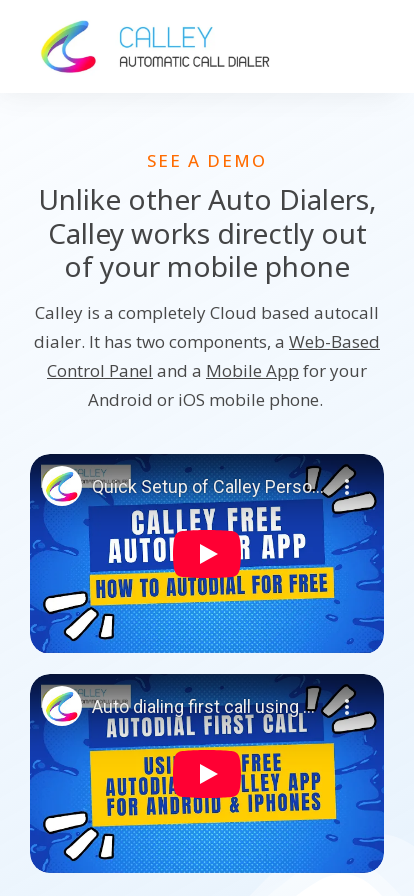

Navigated to https://www.getcalley.com/calley-teams-features/ at Mobile 414x896
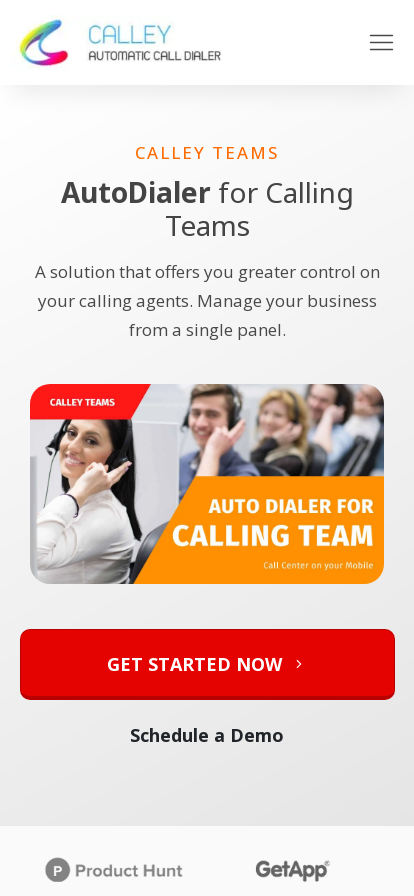

Page loaded successfully at Mobile 414x896
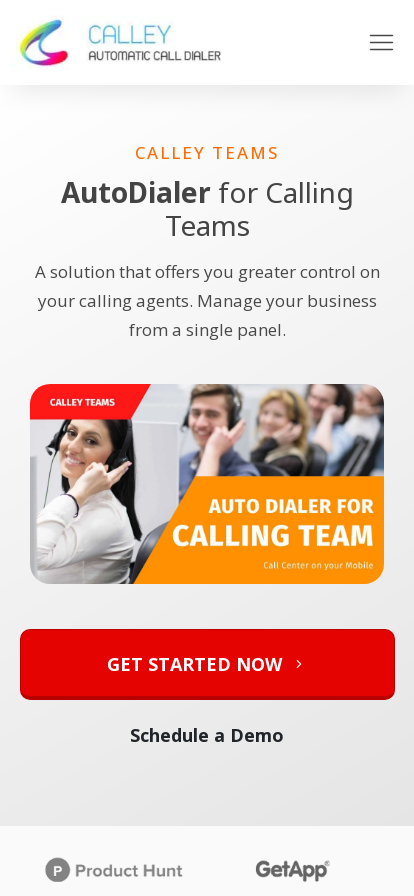

Navigated to https://www.getcalley.com/calley-pro-features/ at Mobile 414x896
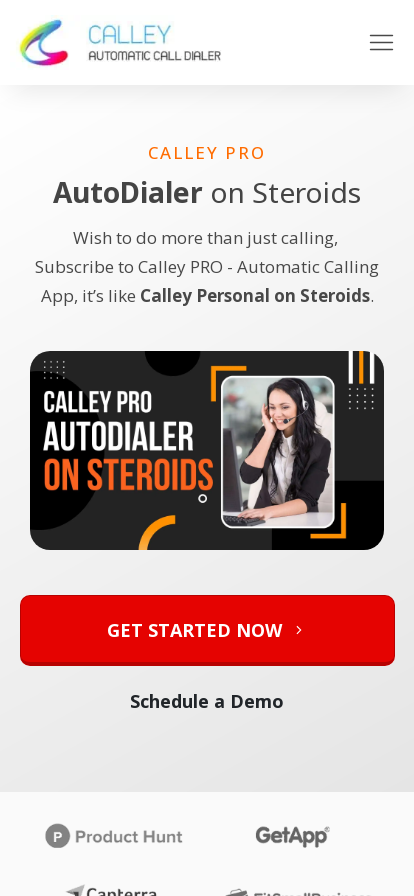

Page loaded successfully at Mobile 414x896
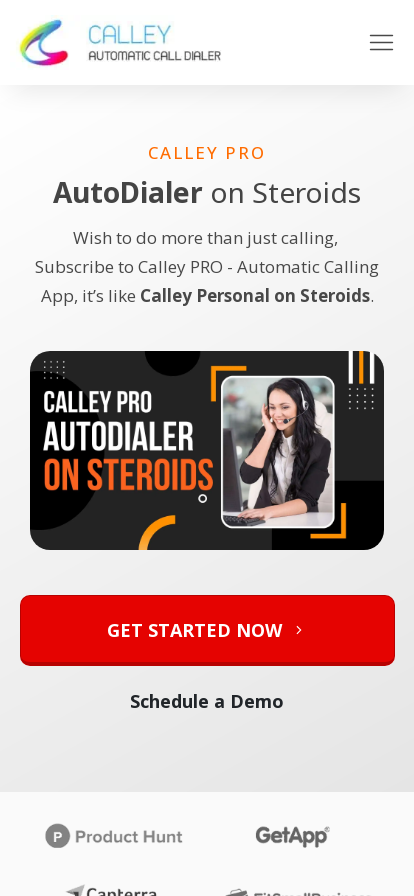

Set viewport to Mobile resolution 375x667
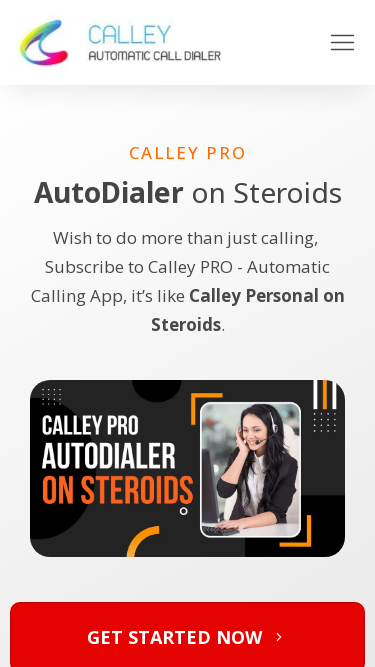

Navigated to https://www.getcalley.com/ at Mobile 375x667
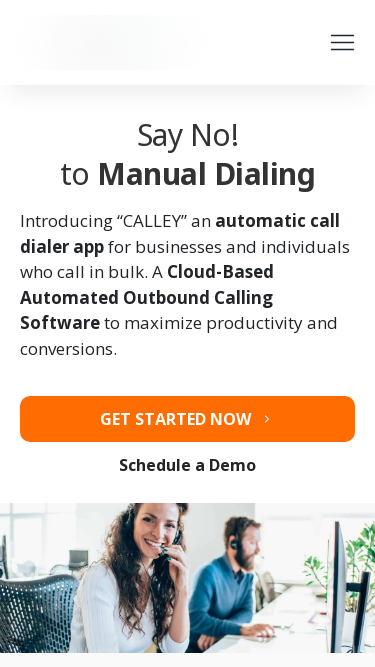

Page loaded successfully at Mobile 375x667
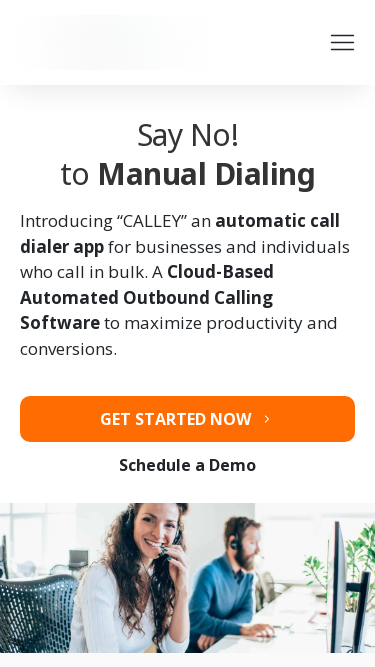

Navigated to https://www.getcalley.com/calley-lifetime-offer/ at Mobile 375x667
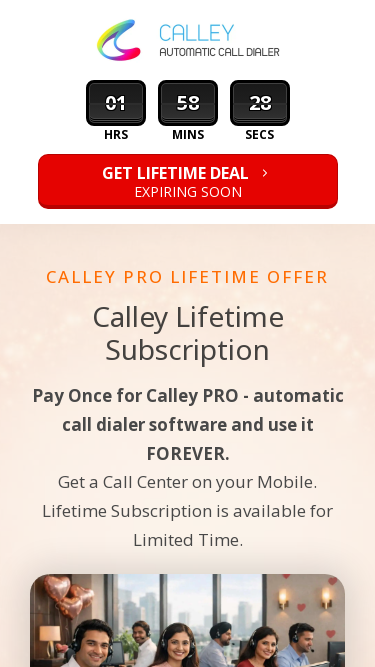

Page loaded successfully at Mobile 375x667
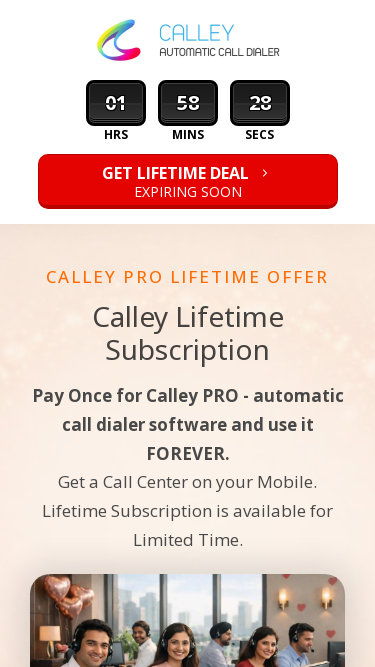

Navigated to https://www.getcalley.com/see-a-demo/ at Mobile 375x667
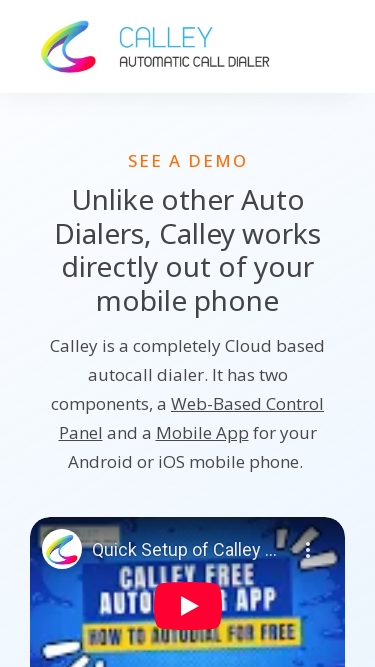

Page loaded successfully at Mobile 375x667
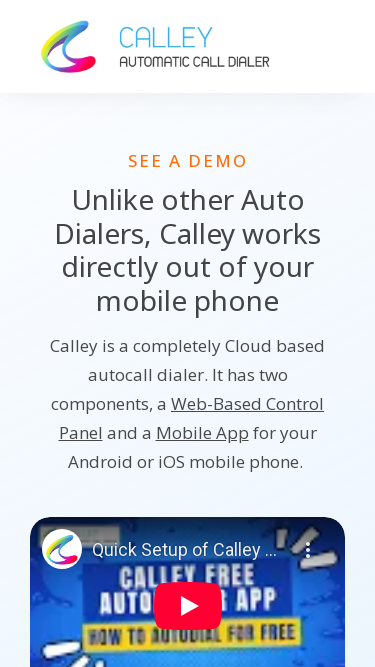

Navigated to https://www.getcalley.com/calley-teams-features/ at Mobile 375x667
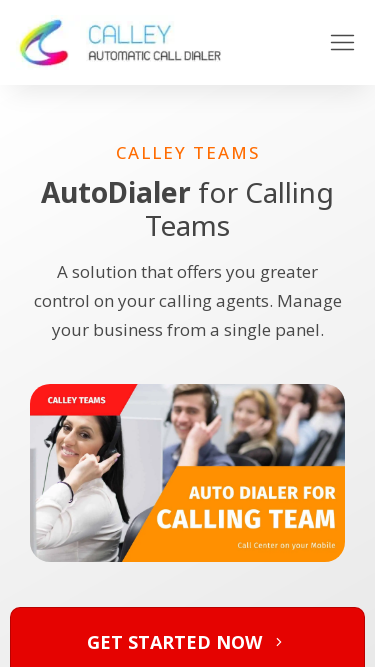

Page loaded successfully at Mobile 375x667
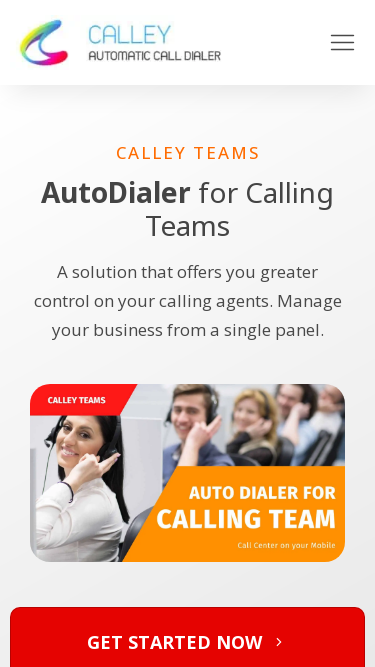

Navigated to https://www.getcalley.com/calley-pro-features/ at Mobile 375x667
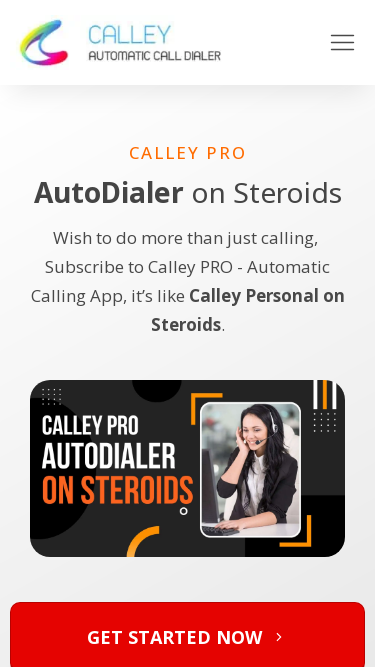

Page loaded successfully at Mobile 375x667
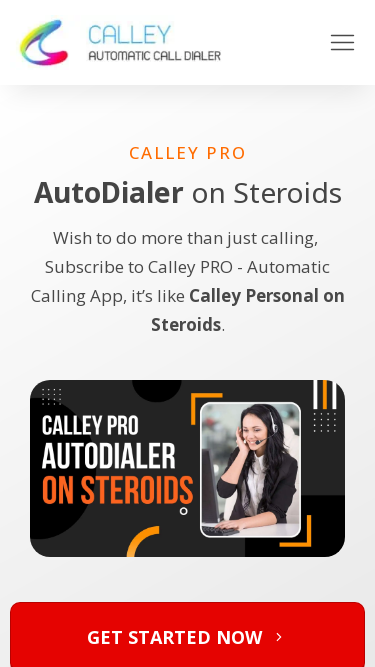

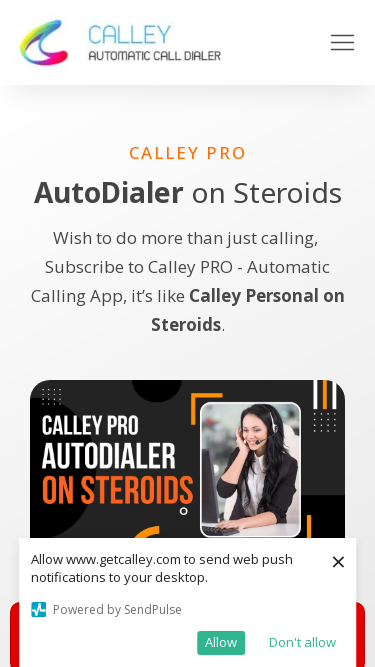